Tests pagination functionality on the Beacon Bio website by navigating through multiple pages using the "next page" button, verifying that content elements load on each page.

Starting URL: https://beaconbio.org/en/

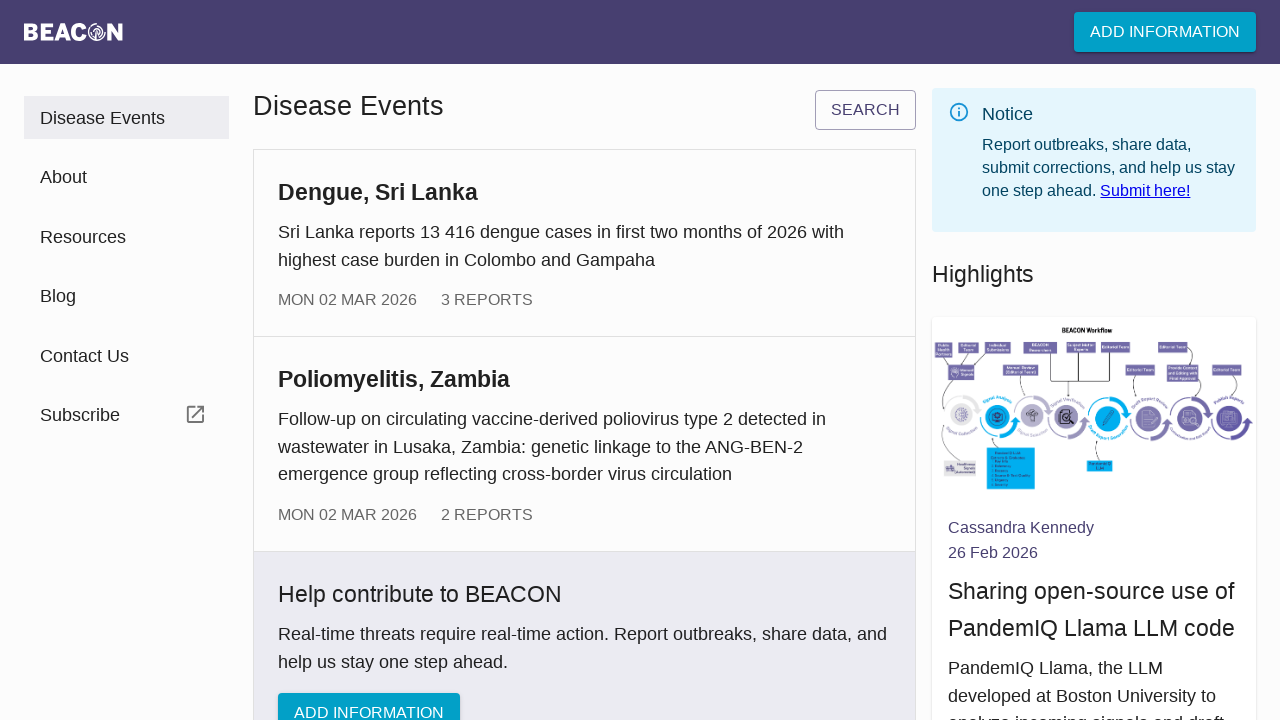

Waited for content elements to load on the page
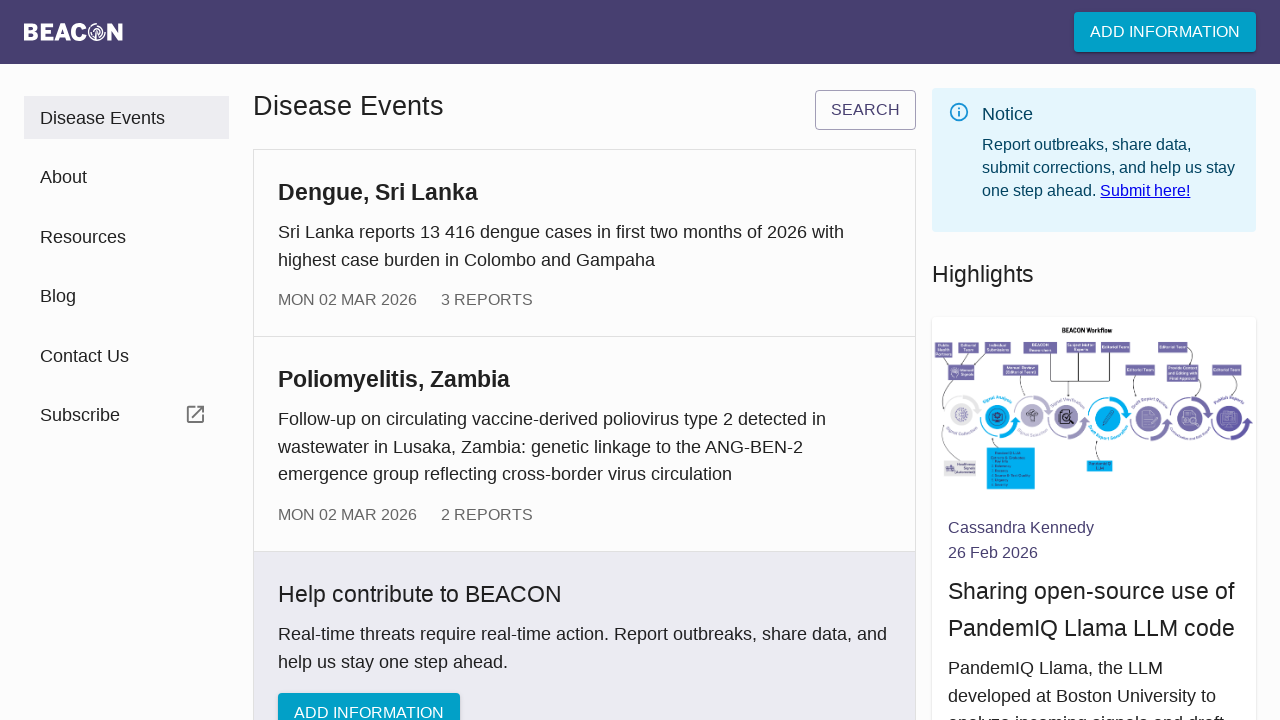

Queried all content elements on the page
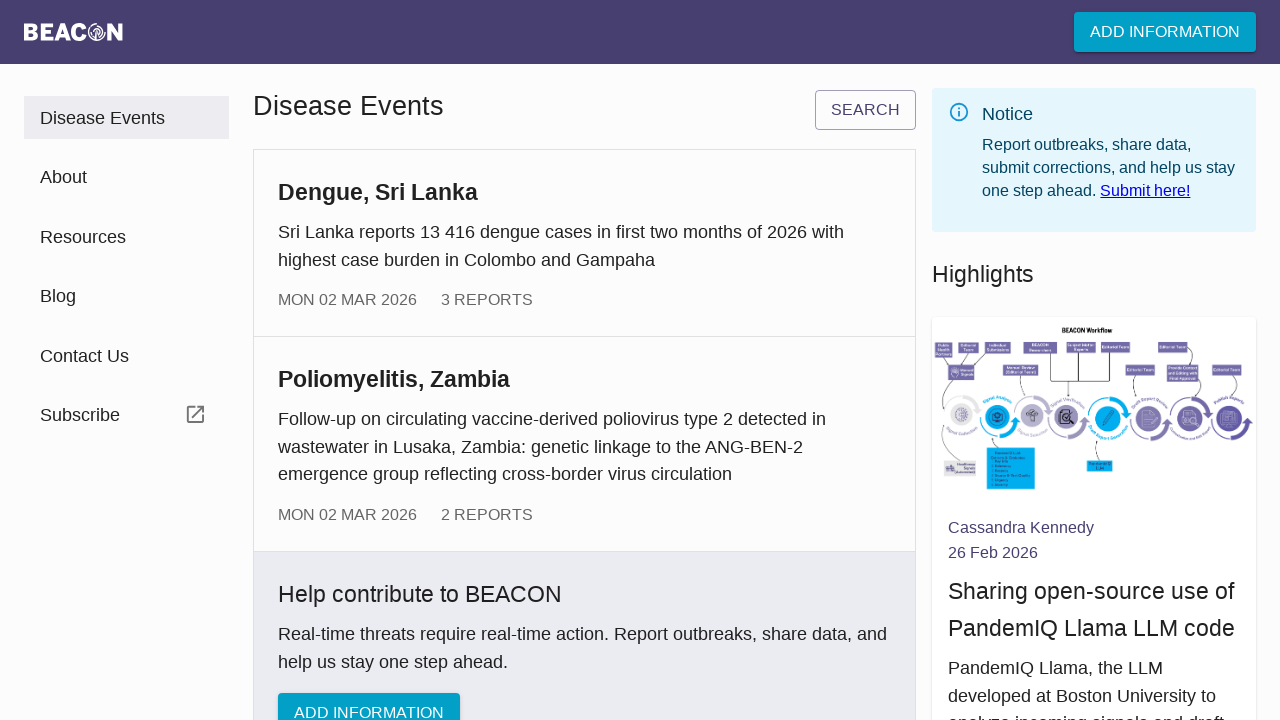

Successfully verified content elements on page 1
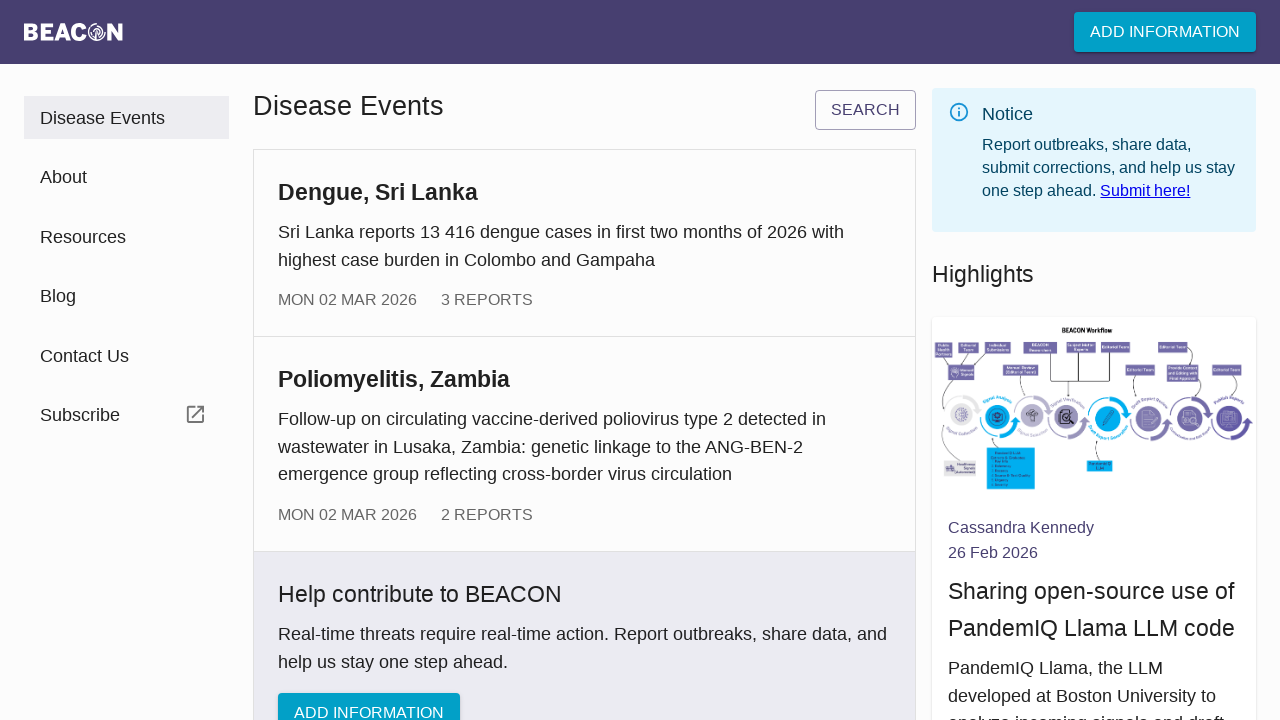

Located next page button
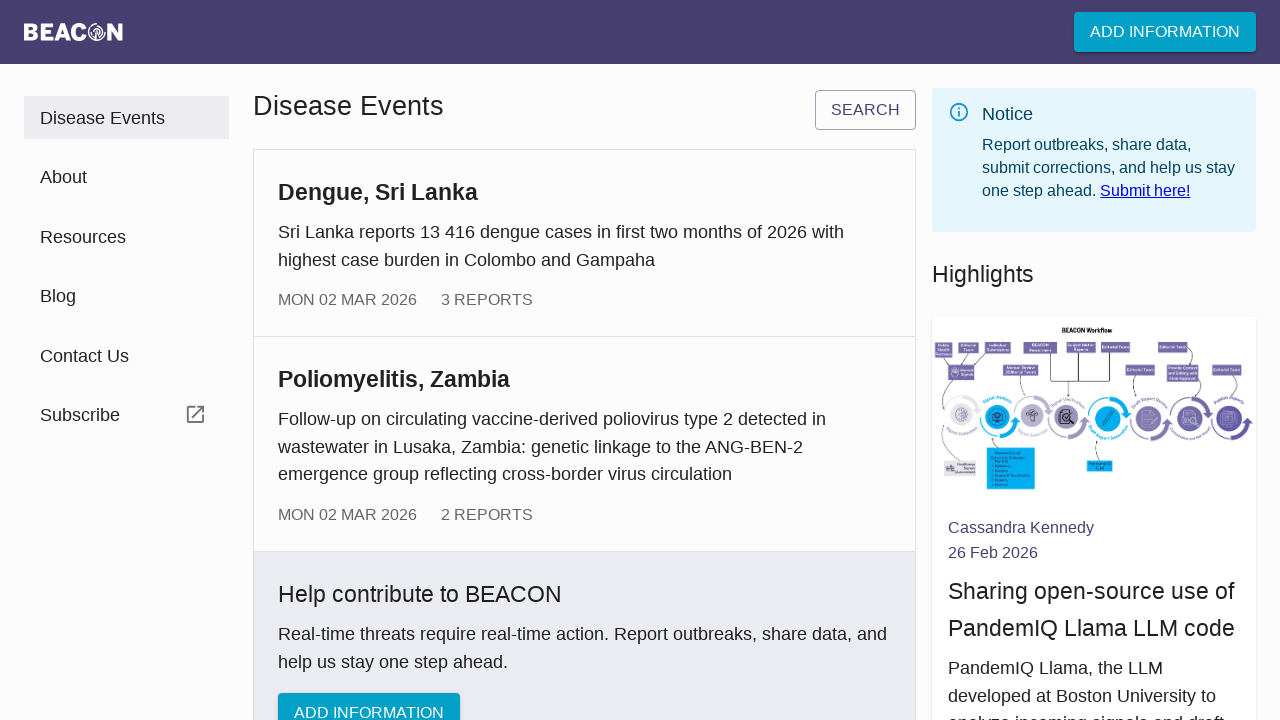

Waited 2 seconds before clicking next page button
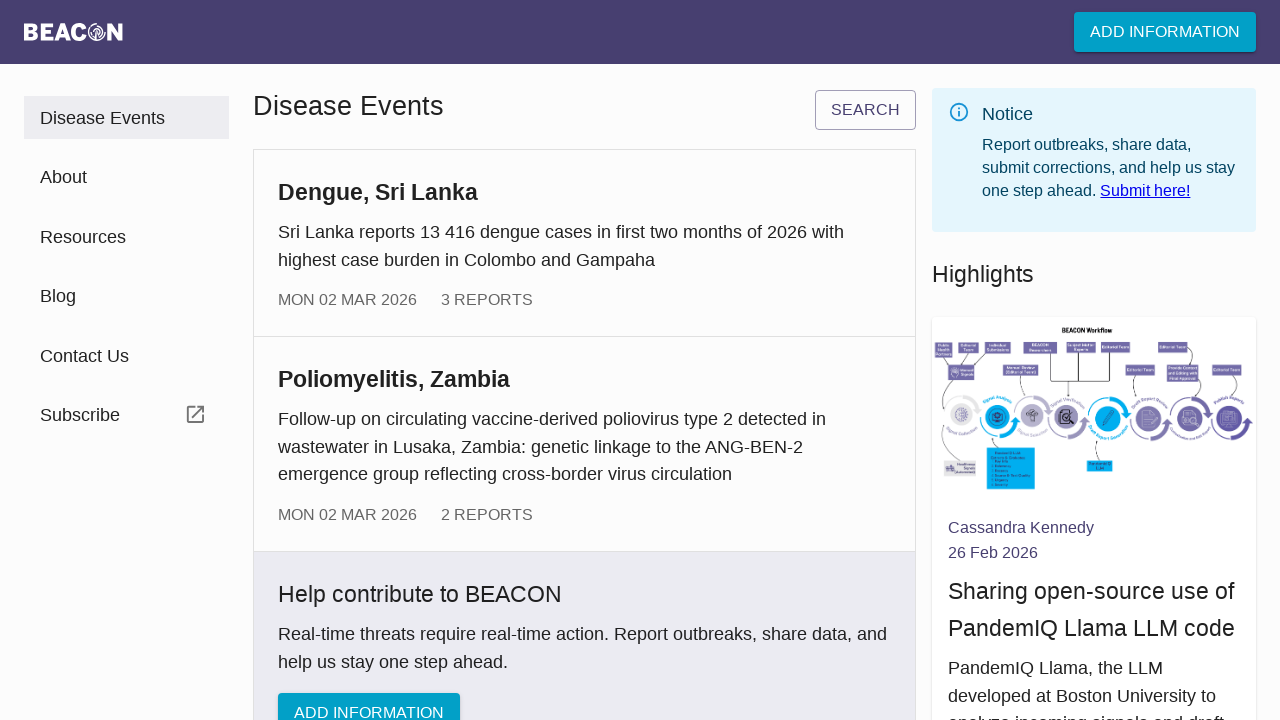

Clicked next page button to navigate to the next page
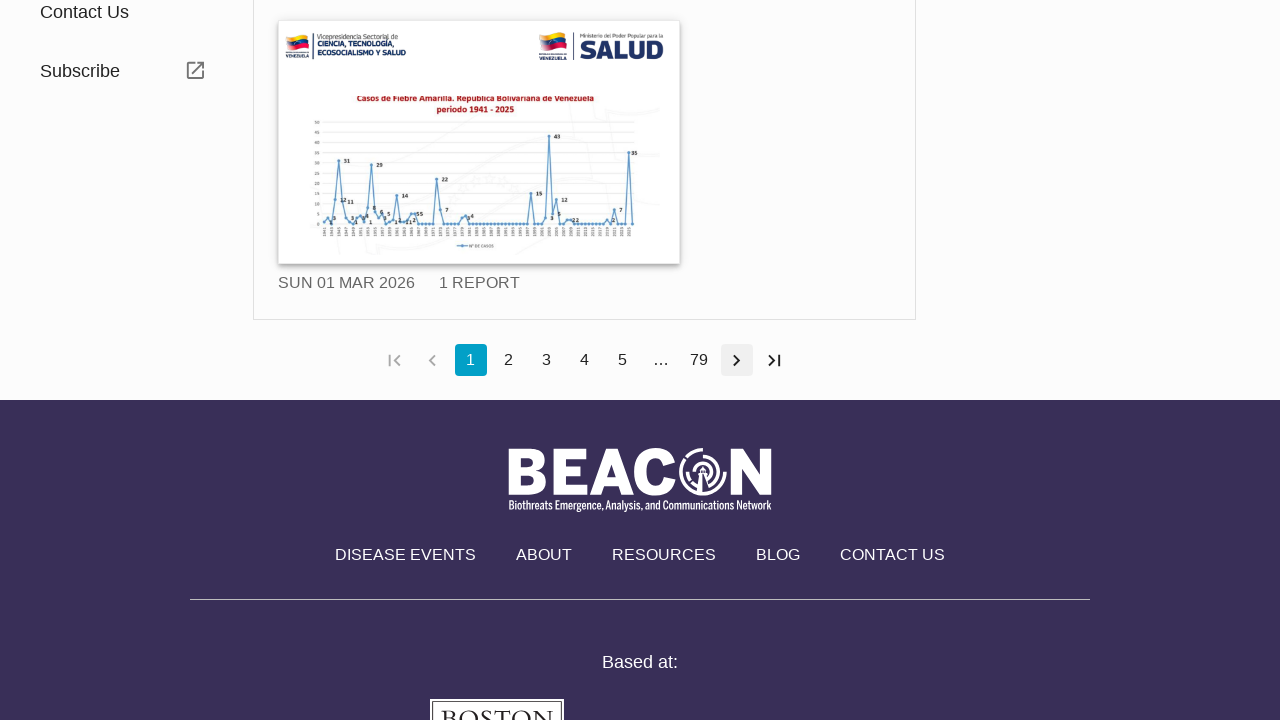

Waited 2 seconds for page transition to complete
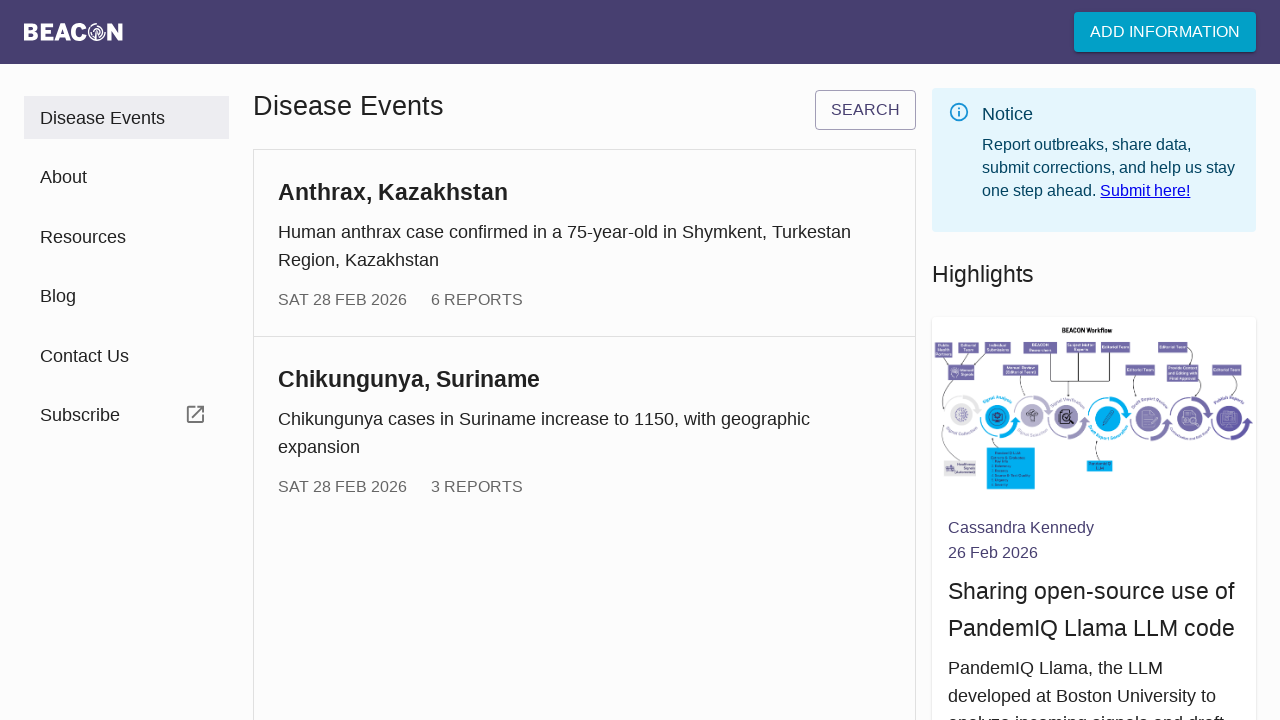

Waited for content elements to load on the page
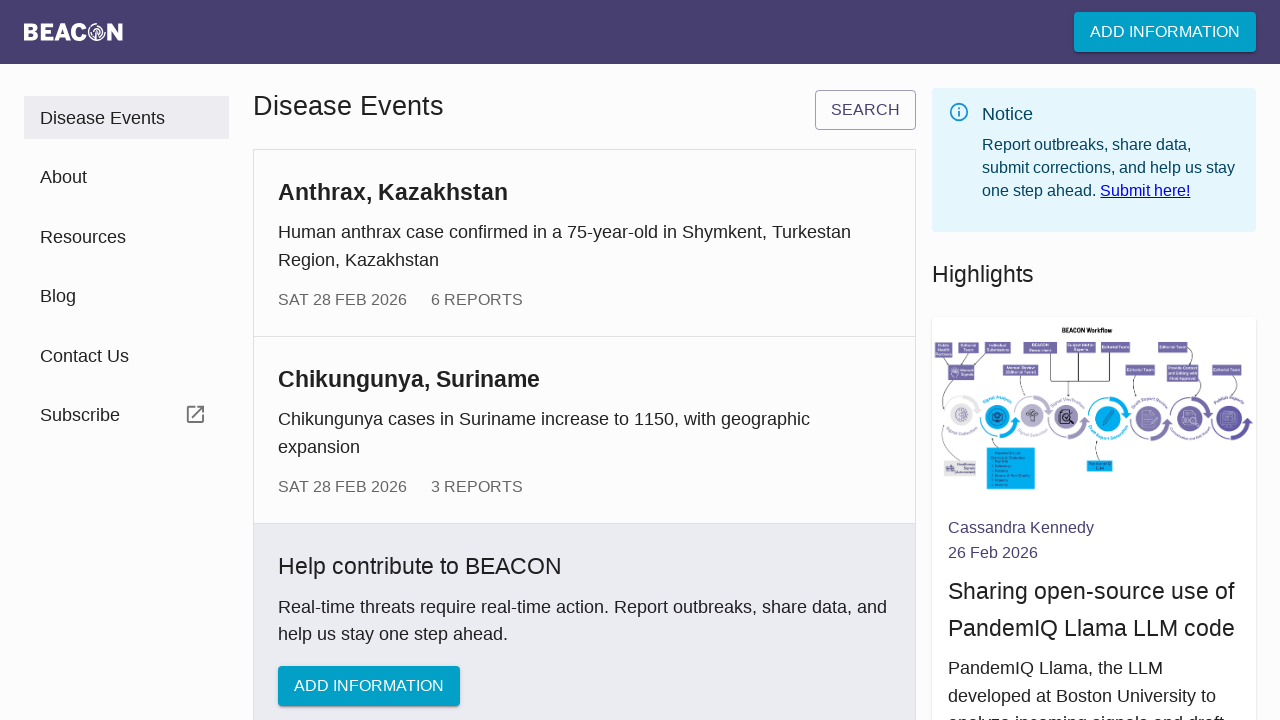

Queried all content elements on the page
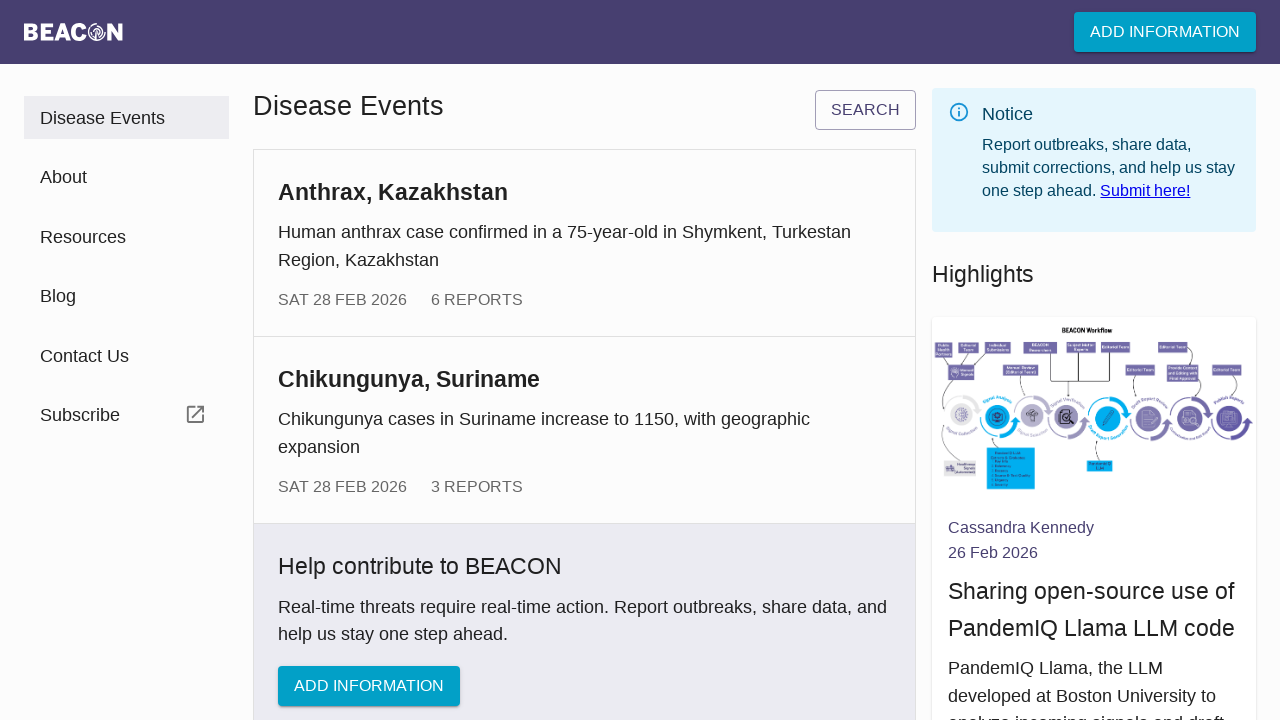

Successfully verified content elements on page 2
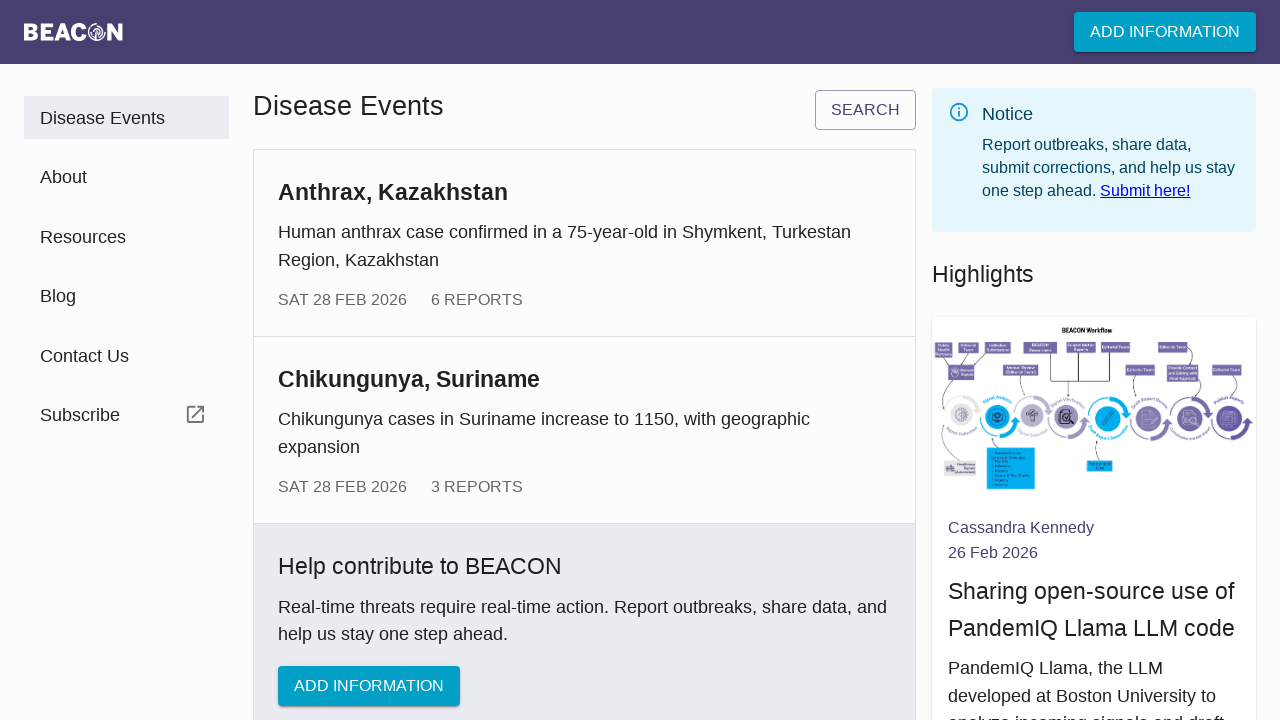

Located next page button
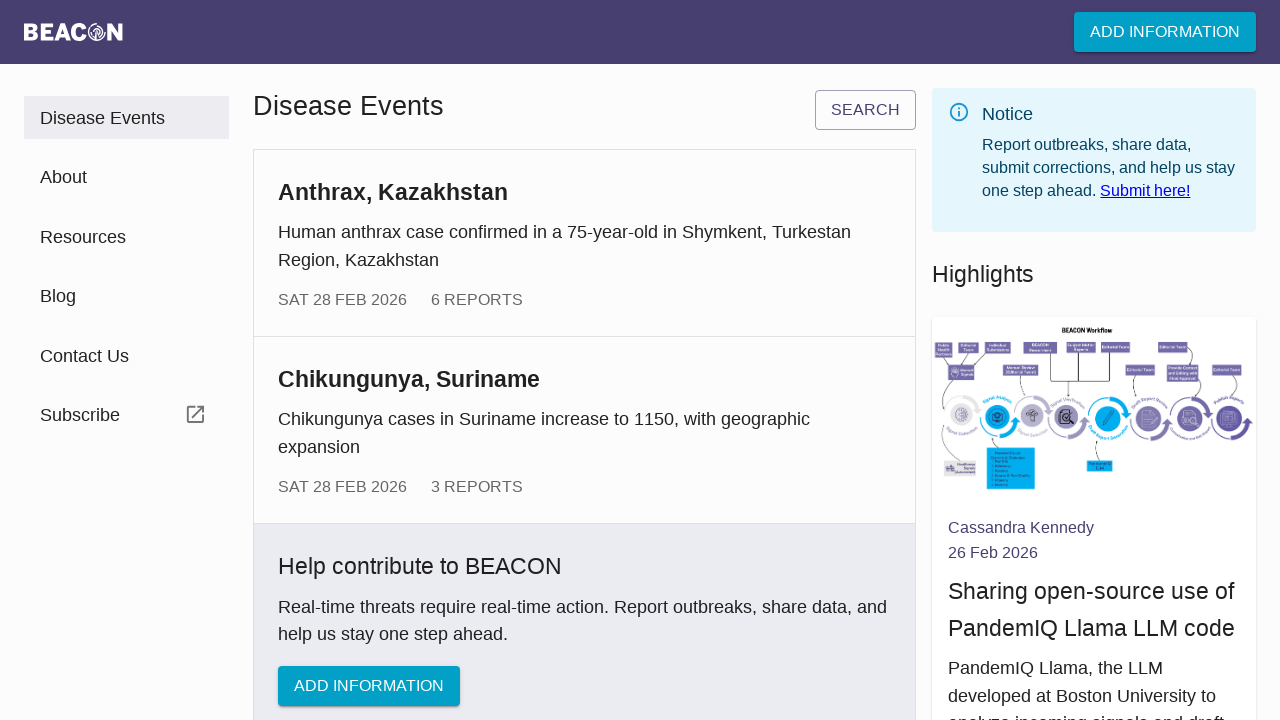

Waited 2 seconds before clicking next page button
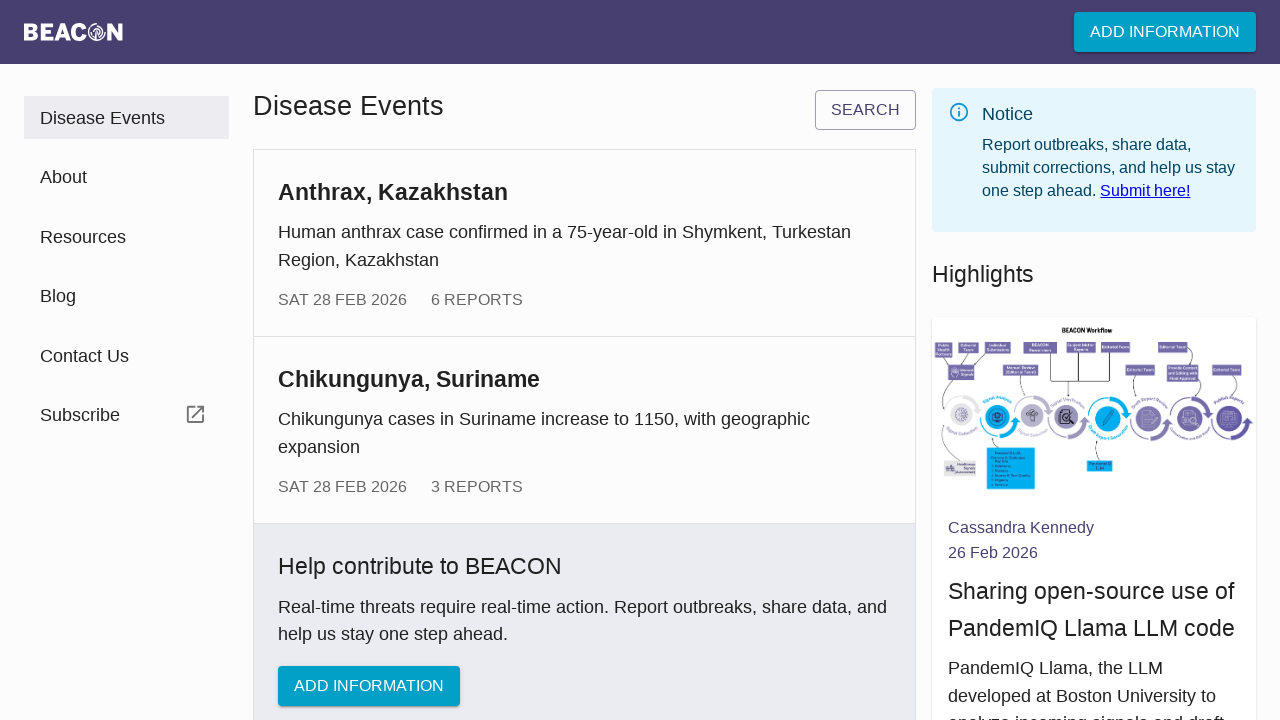

Clicked next page button to navigate to the next page
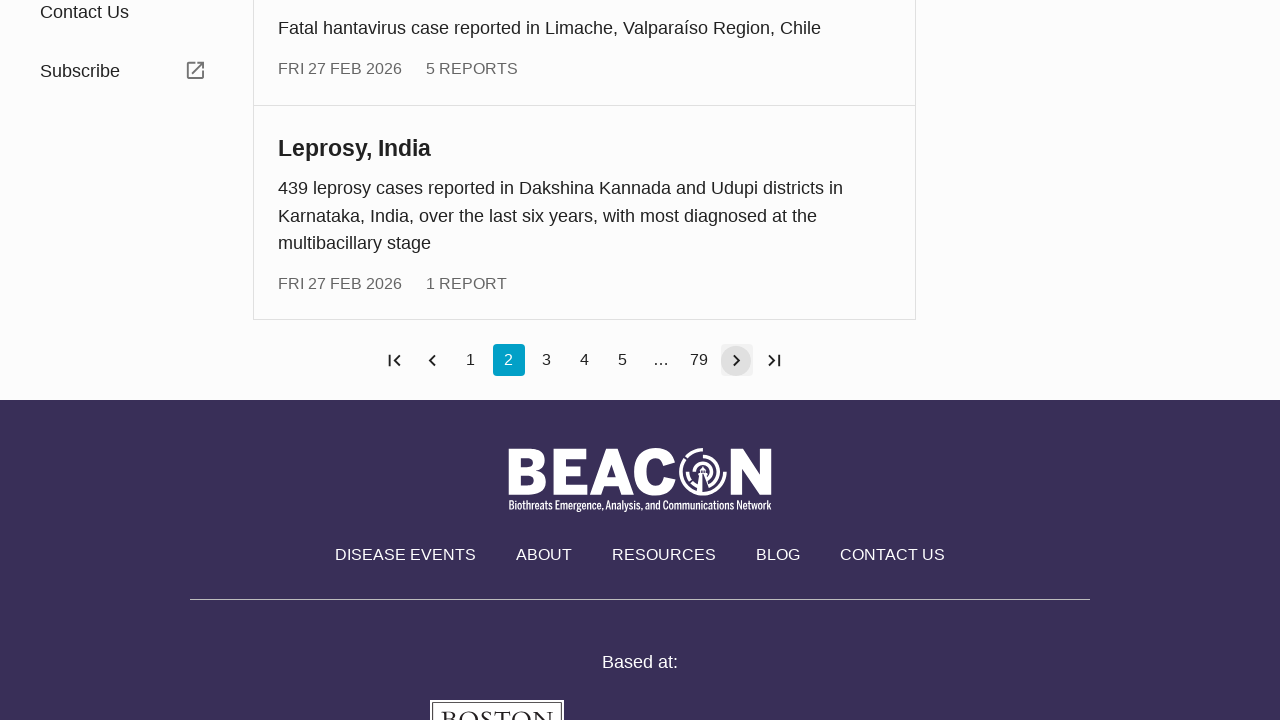

Waited 2 seconds for page transition to complete
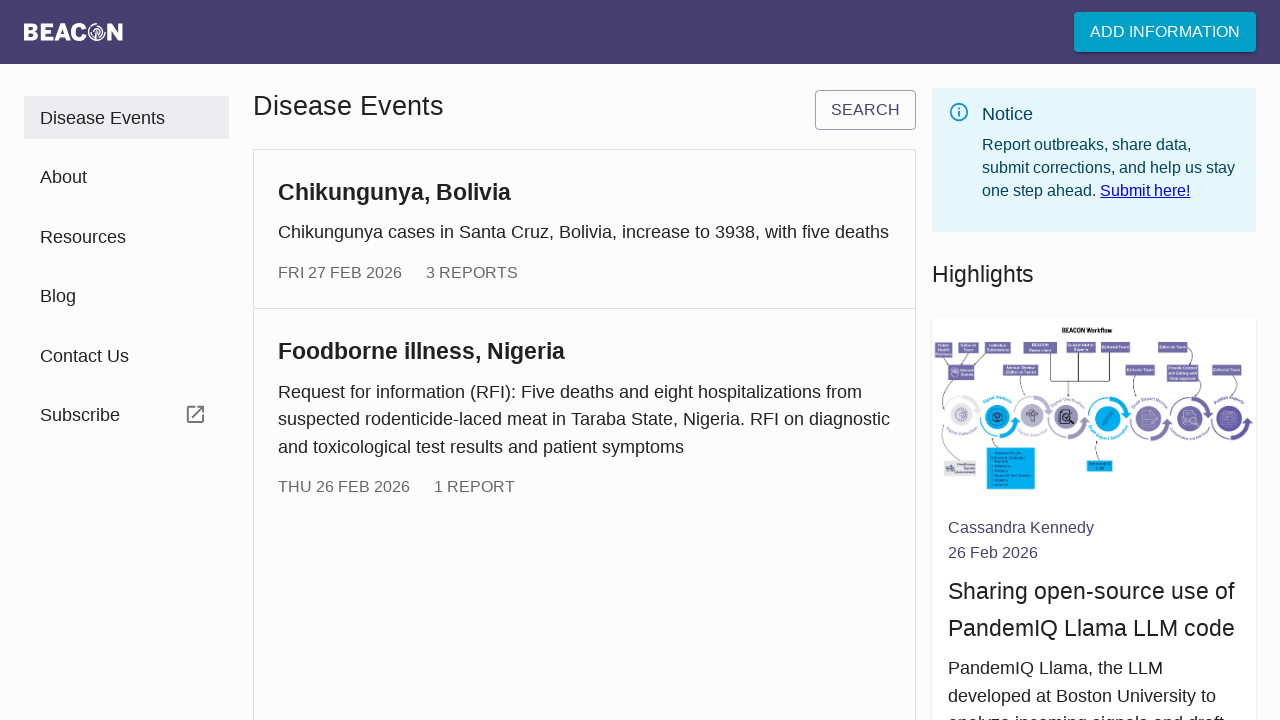

Waited for content elements to load on the page
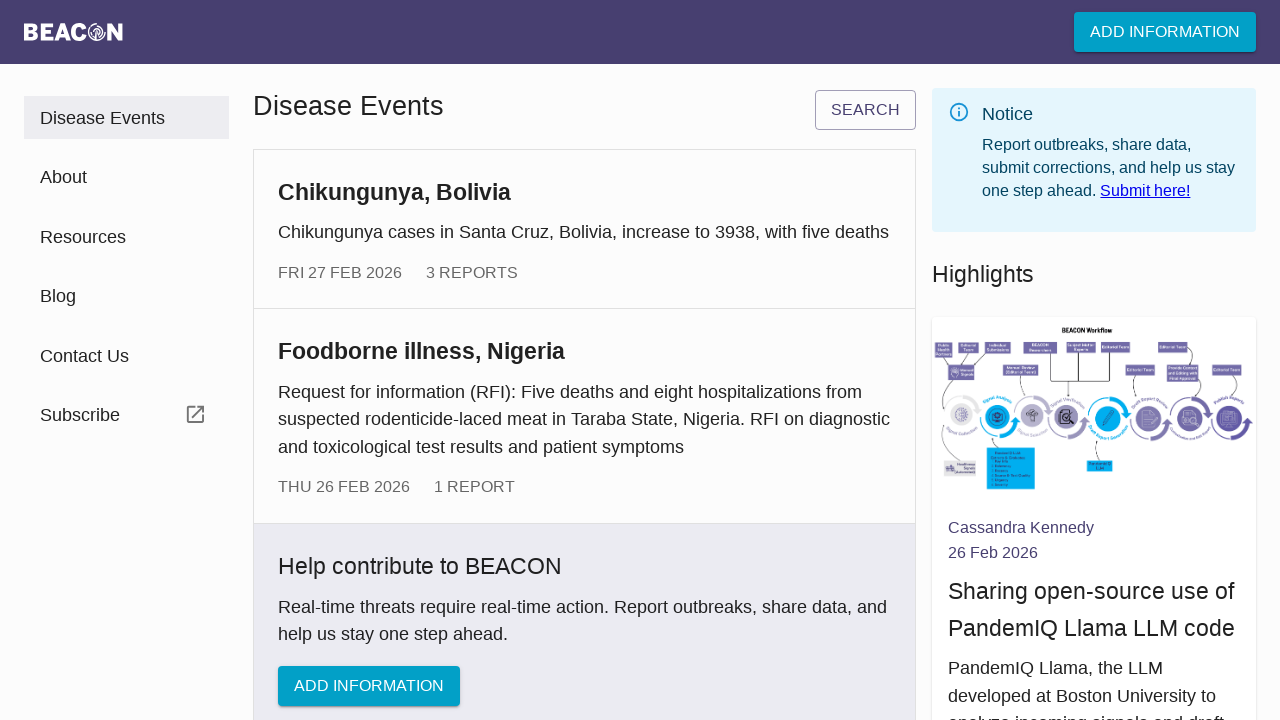

Queried all content elements on the page
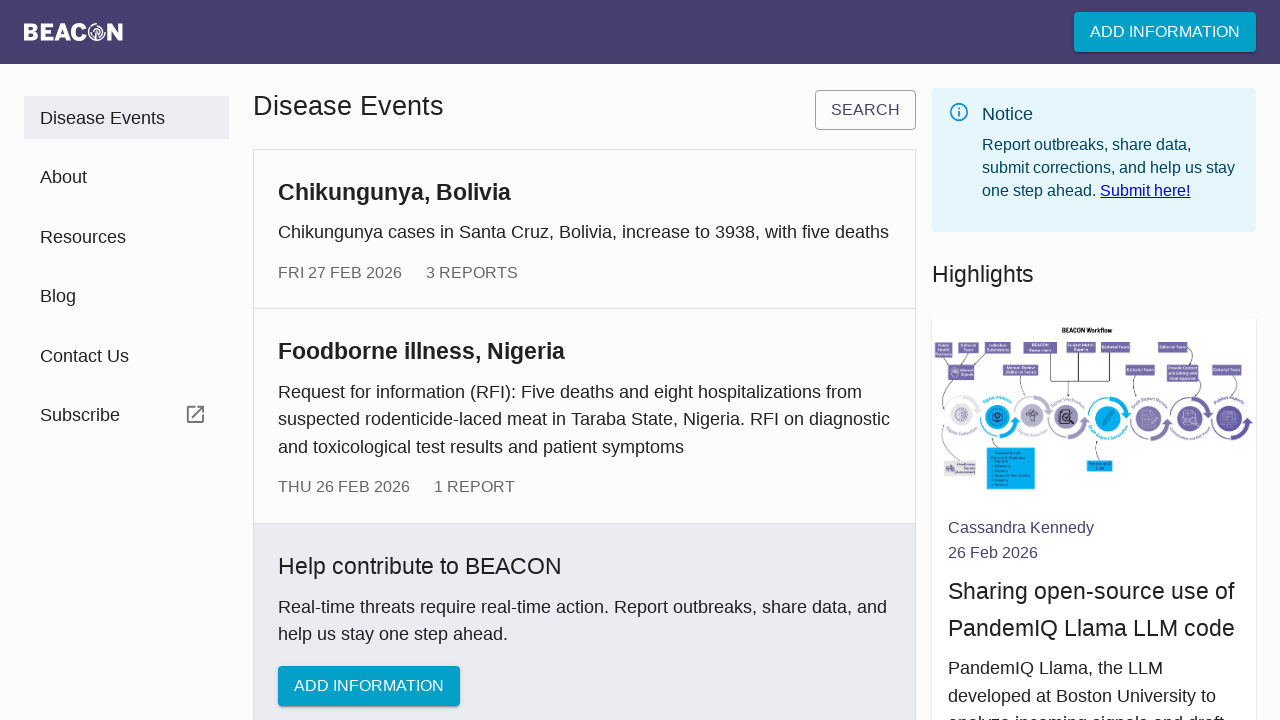

Successfully verified content elements on page 3
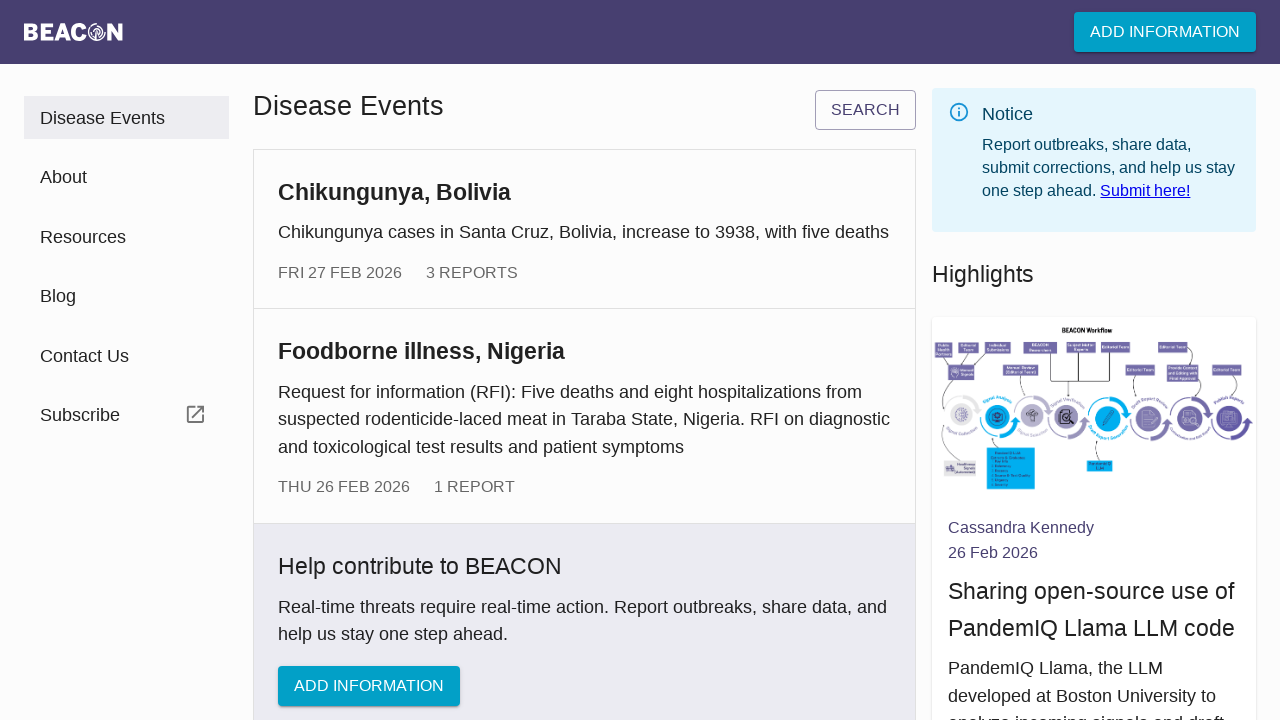

Located next page button
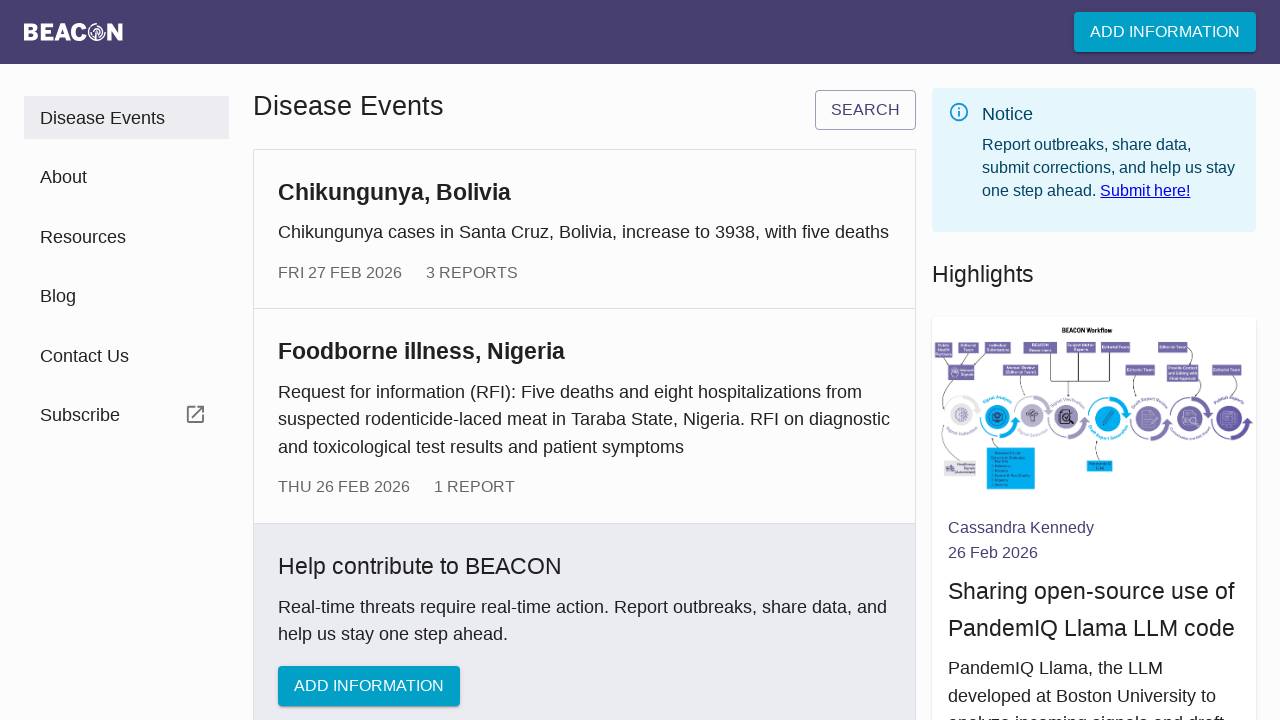

Waited 2 seconds before clicking next page button
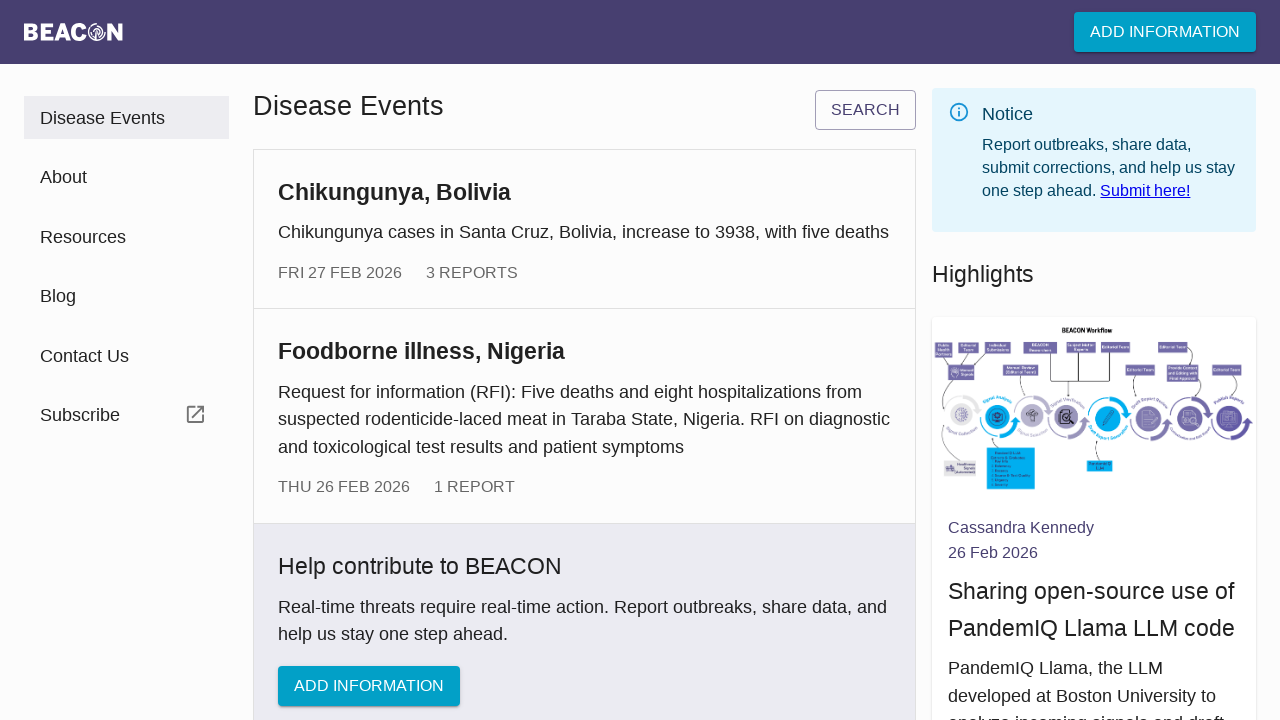

Clicked next page button to navigate to the next page
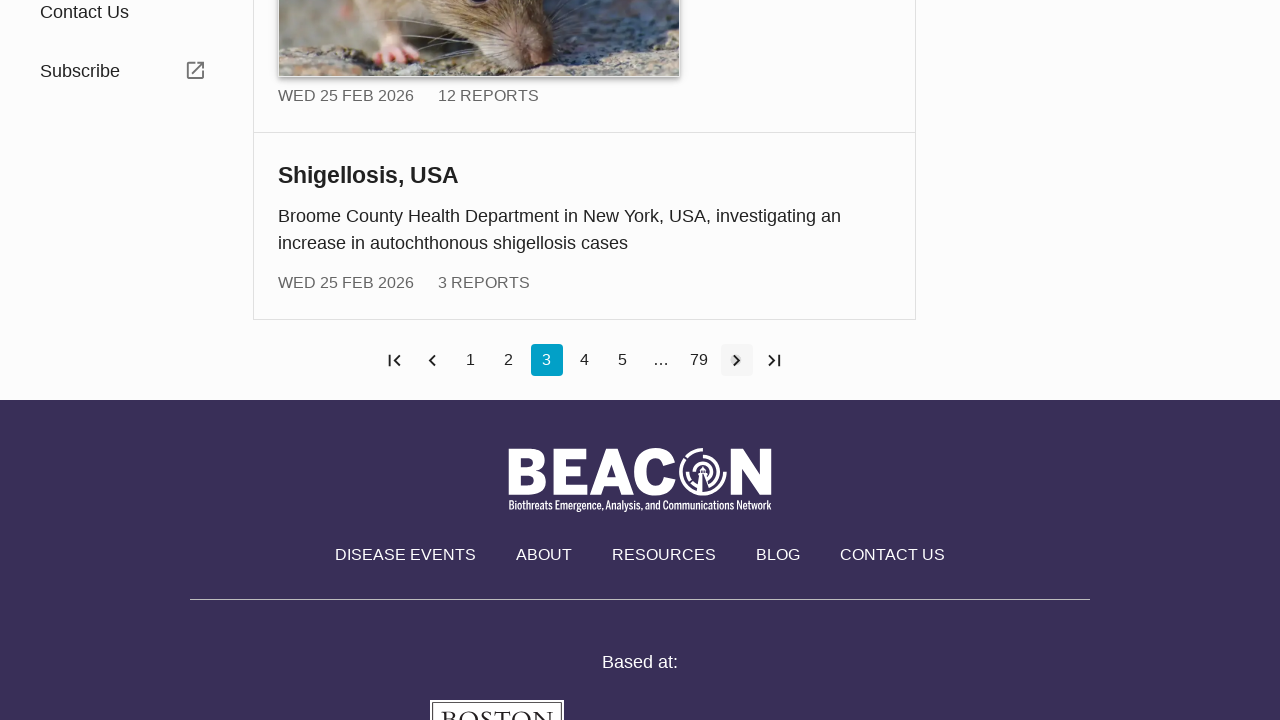

Waited 2 seconds for page transition to complete
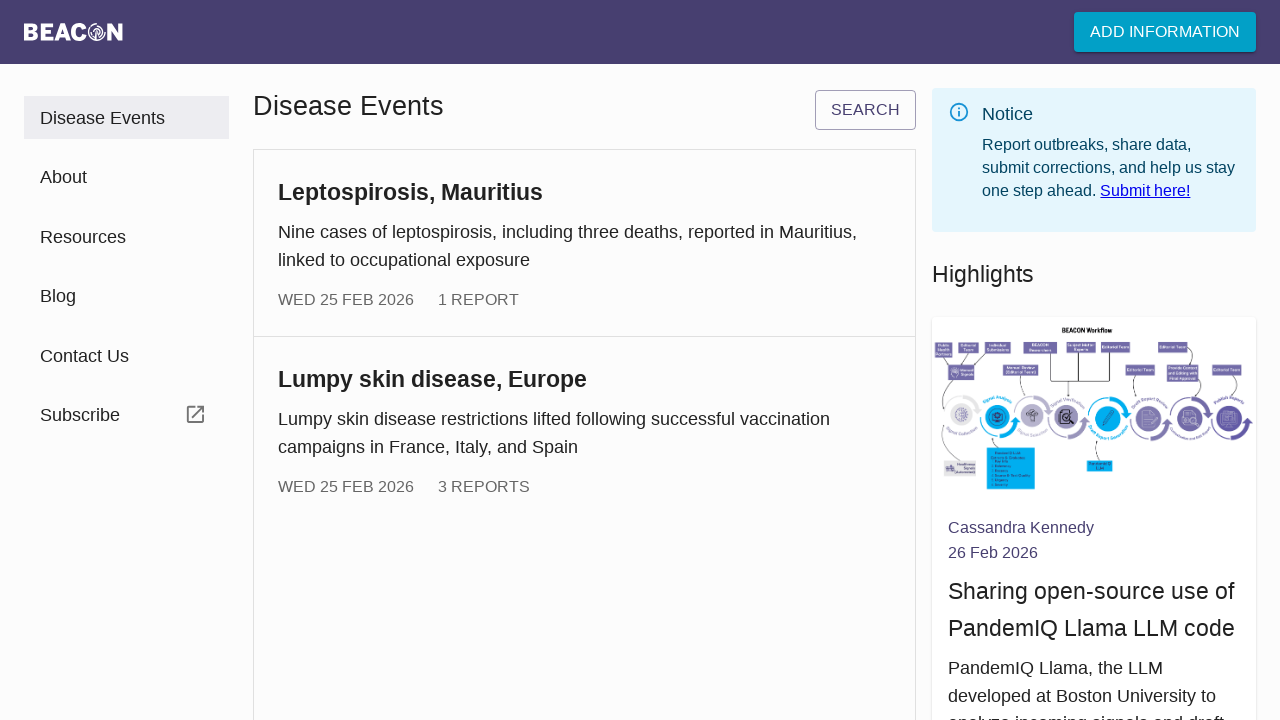

Waited for content elements to load on the page
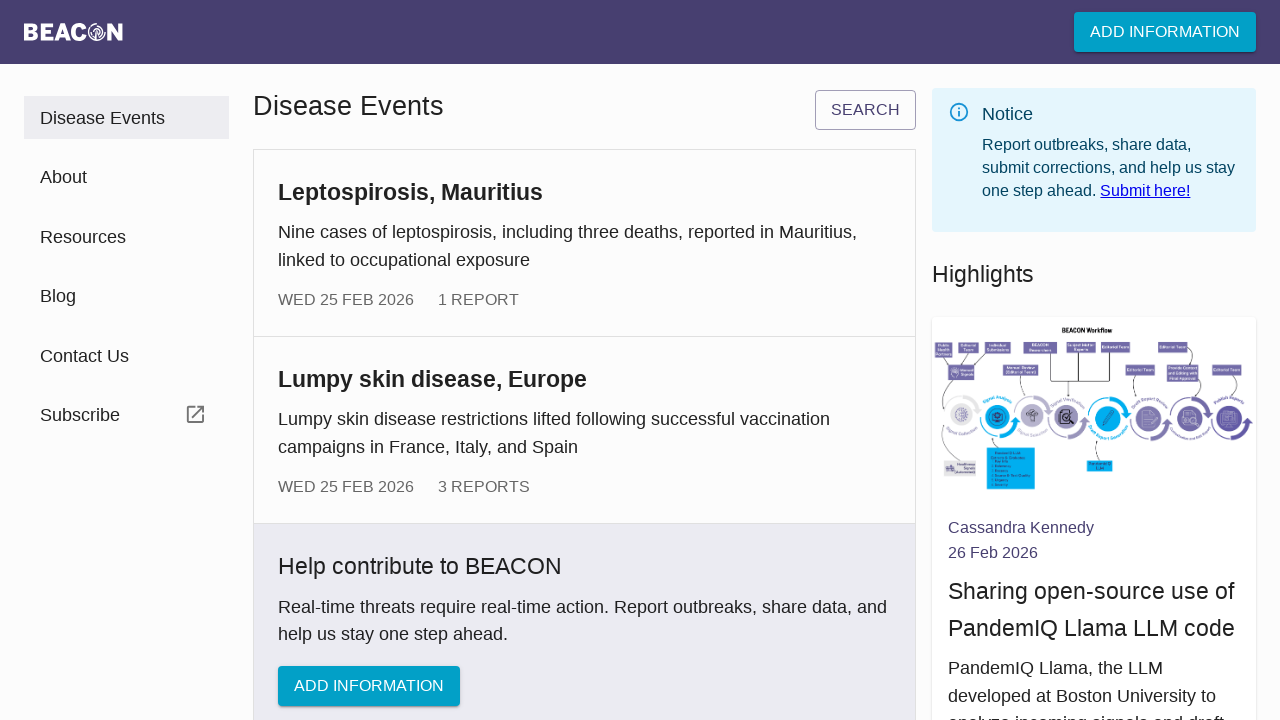

Queried all content elements on the page
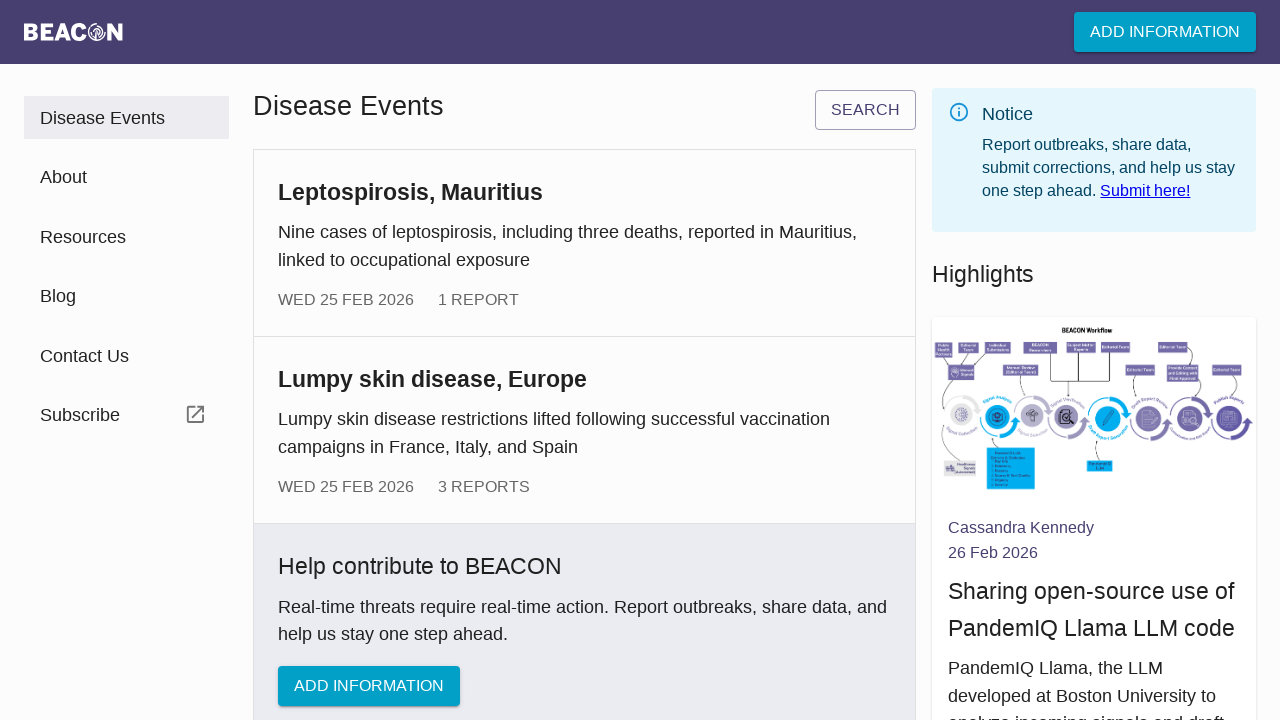

Successfully verified content elements on page 4
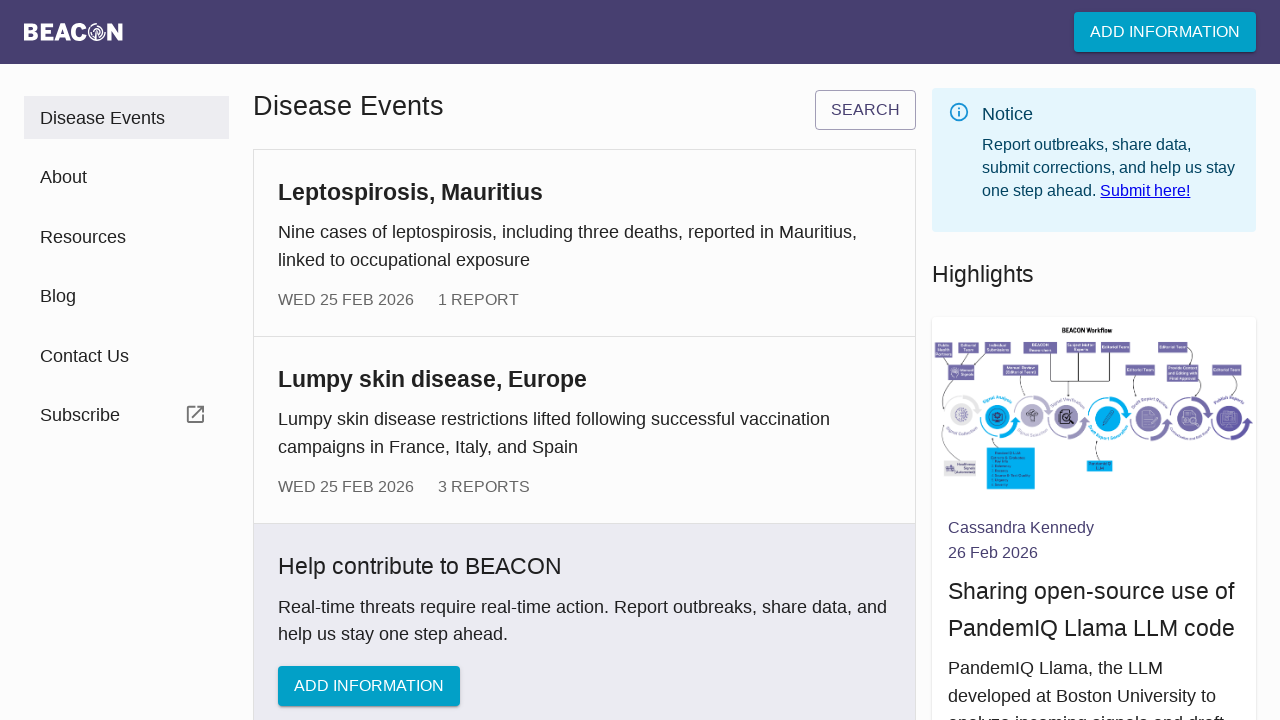

Located next page button
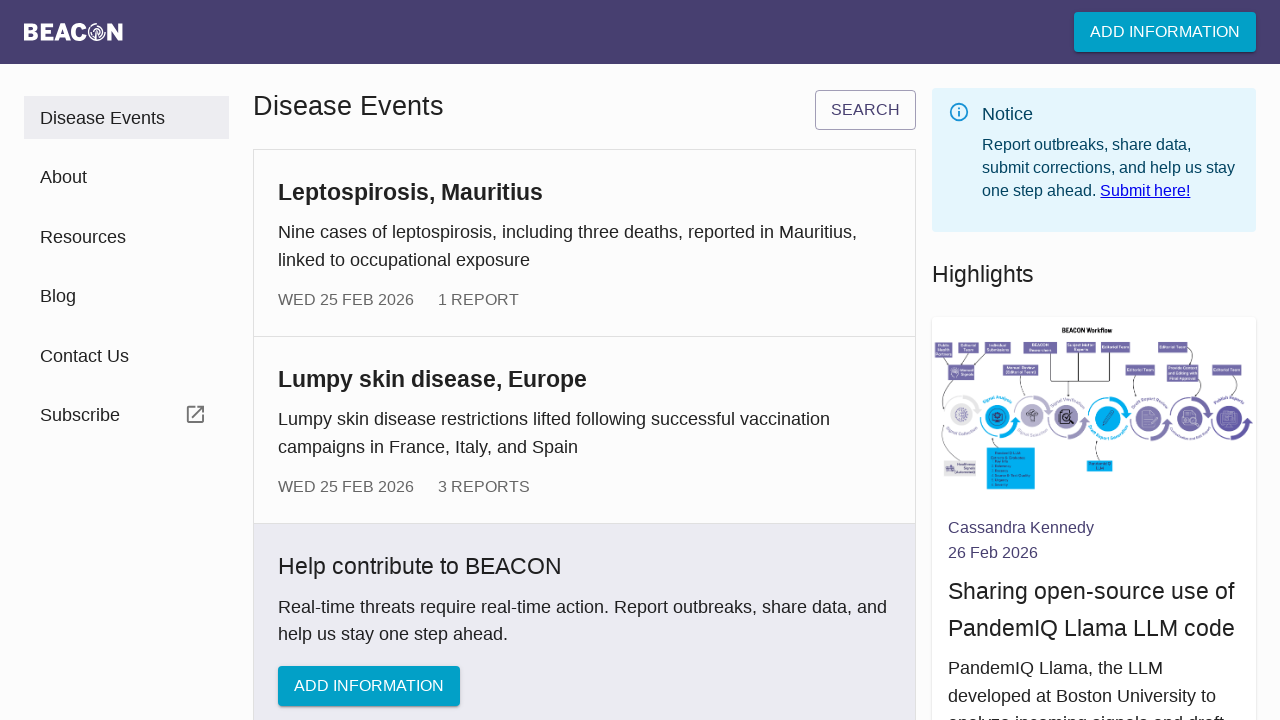

Waited 2 seconds before clicking next page button
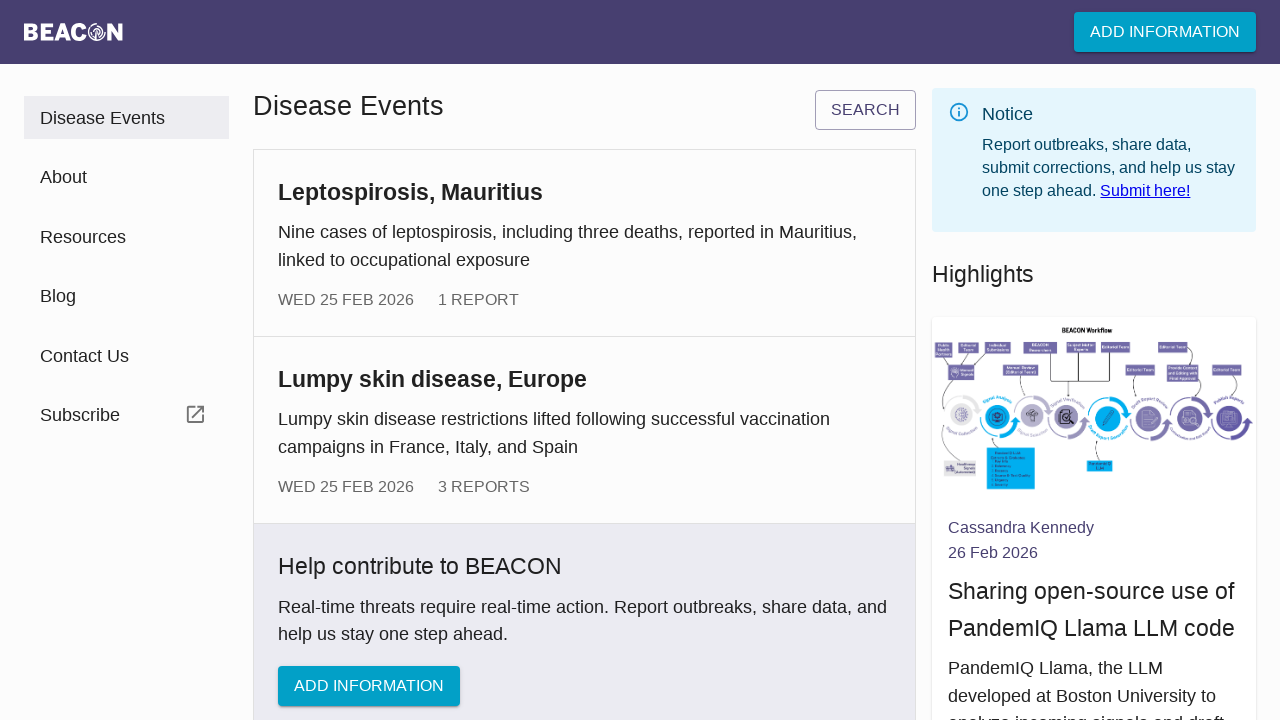

Clicked next page button to navigate to the next page
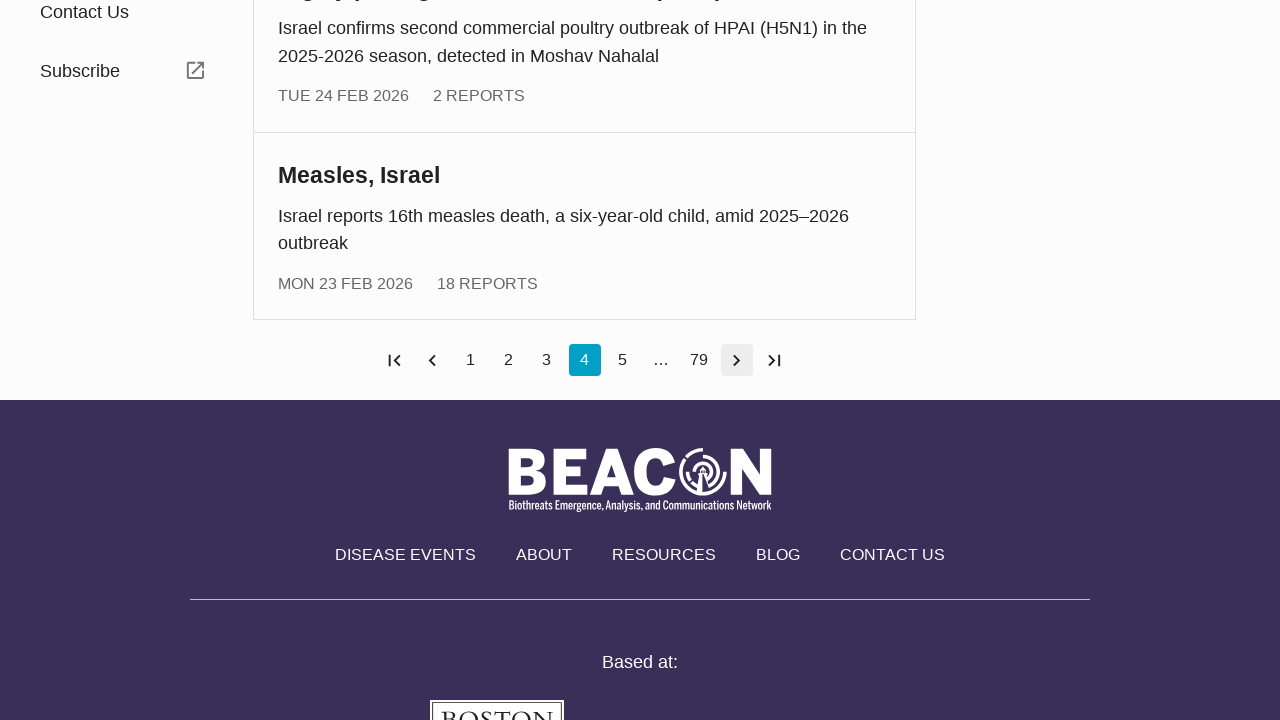

Waited 2 seconds for page transition to complete
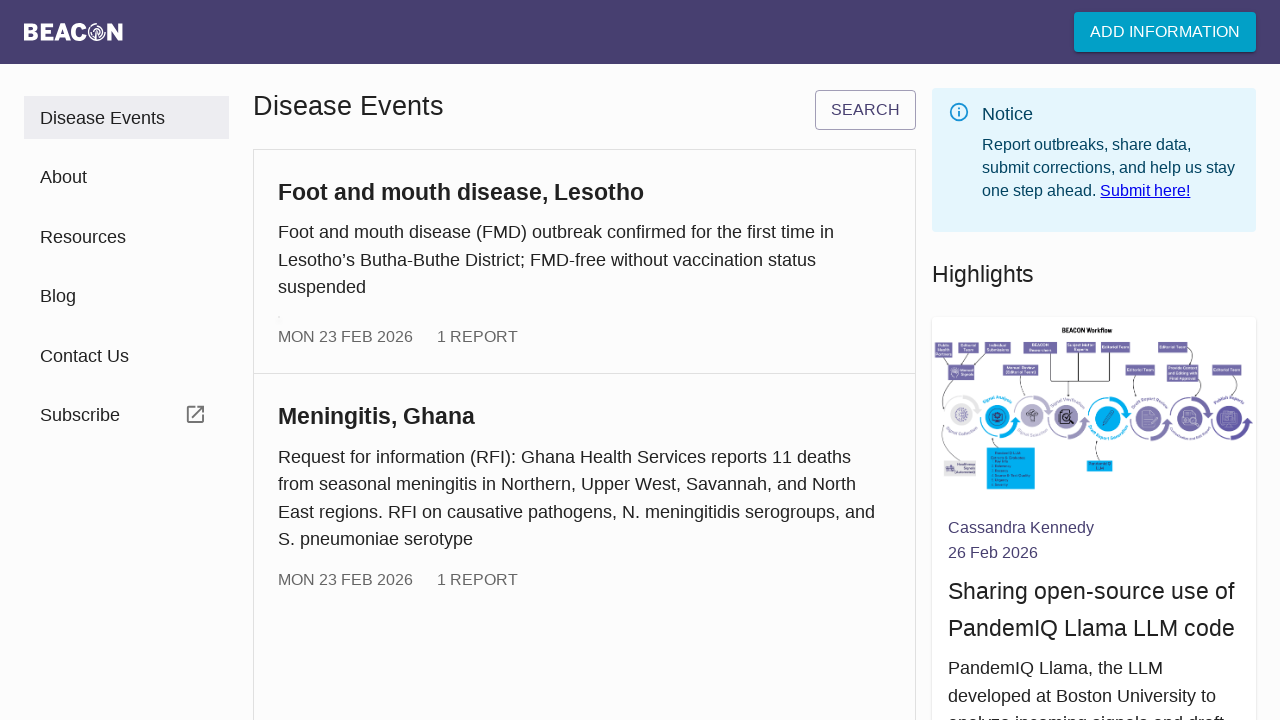

Waited for content elements to load on the page
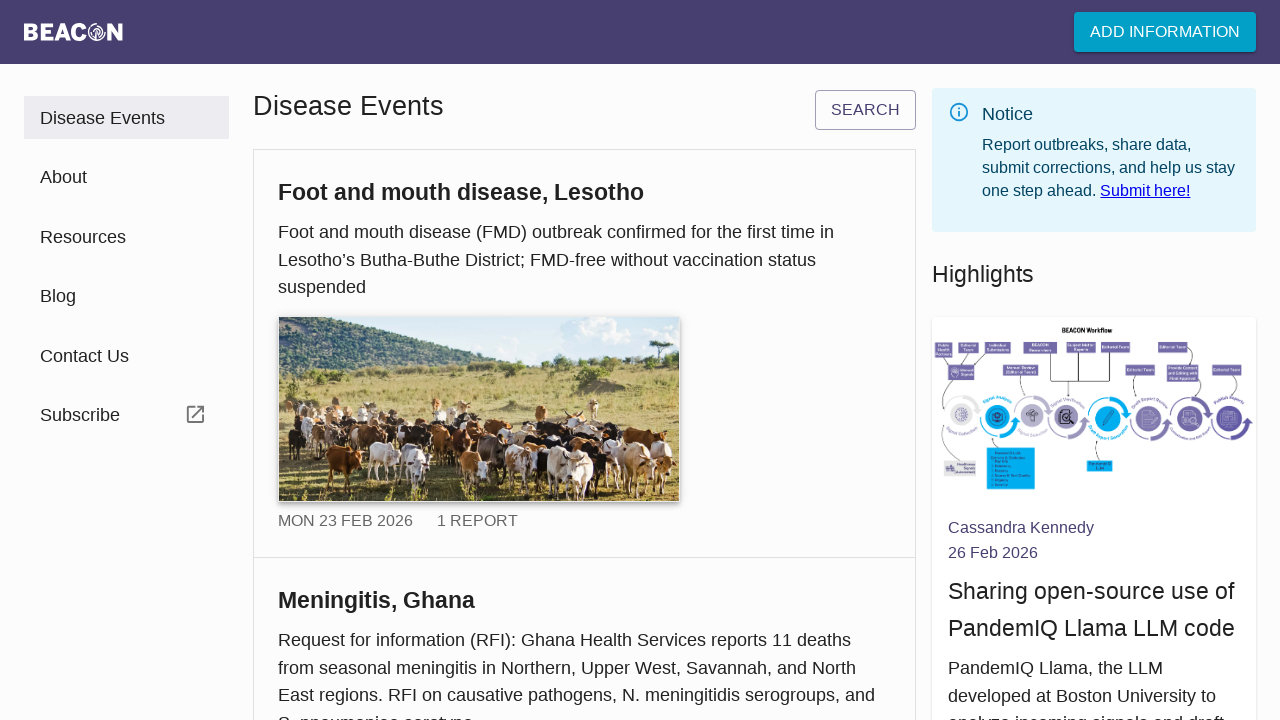

Queried all content elements on the page
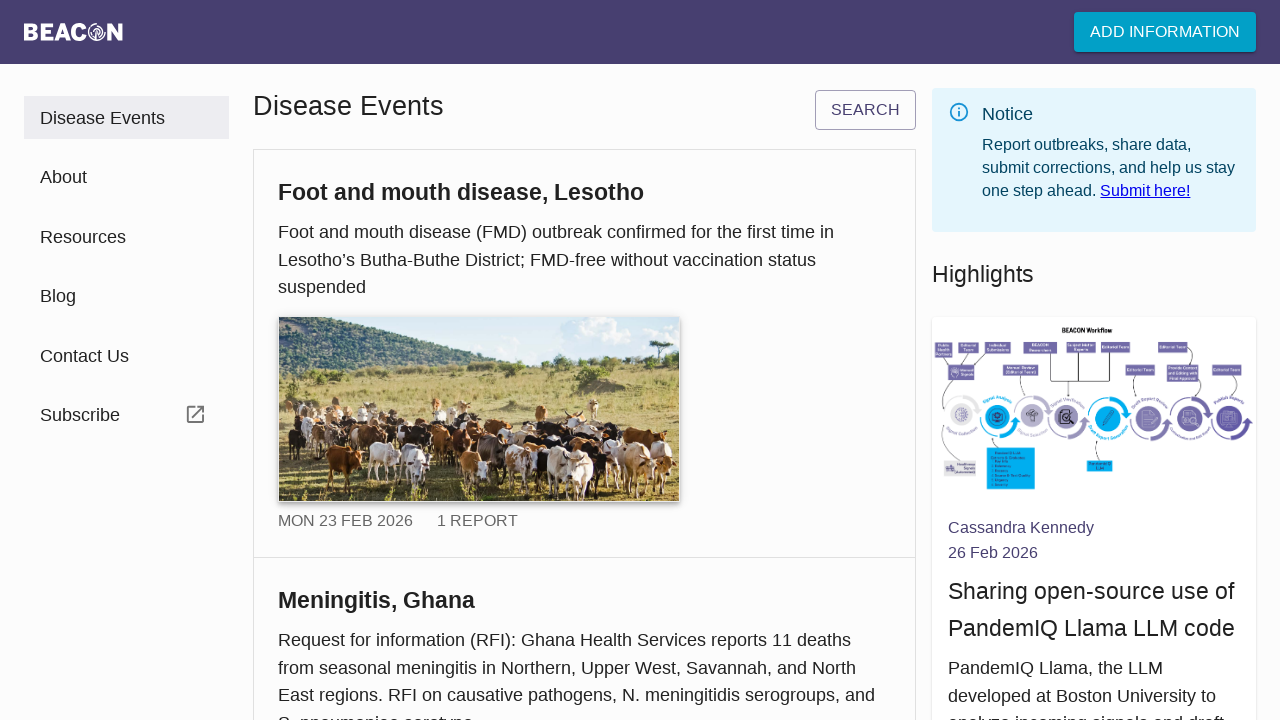

Successfully verified content elements on page 5
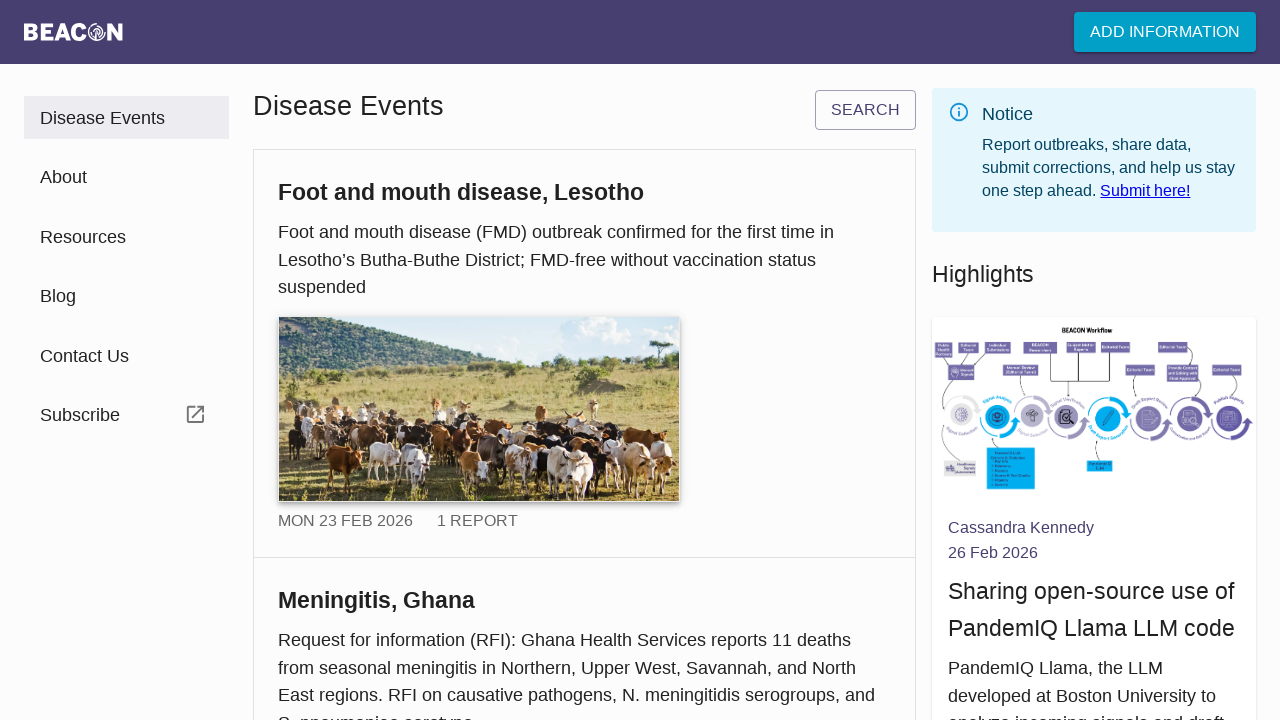

Located next page button
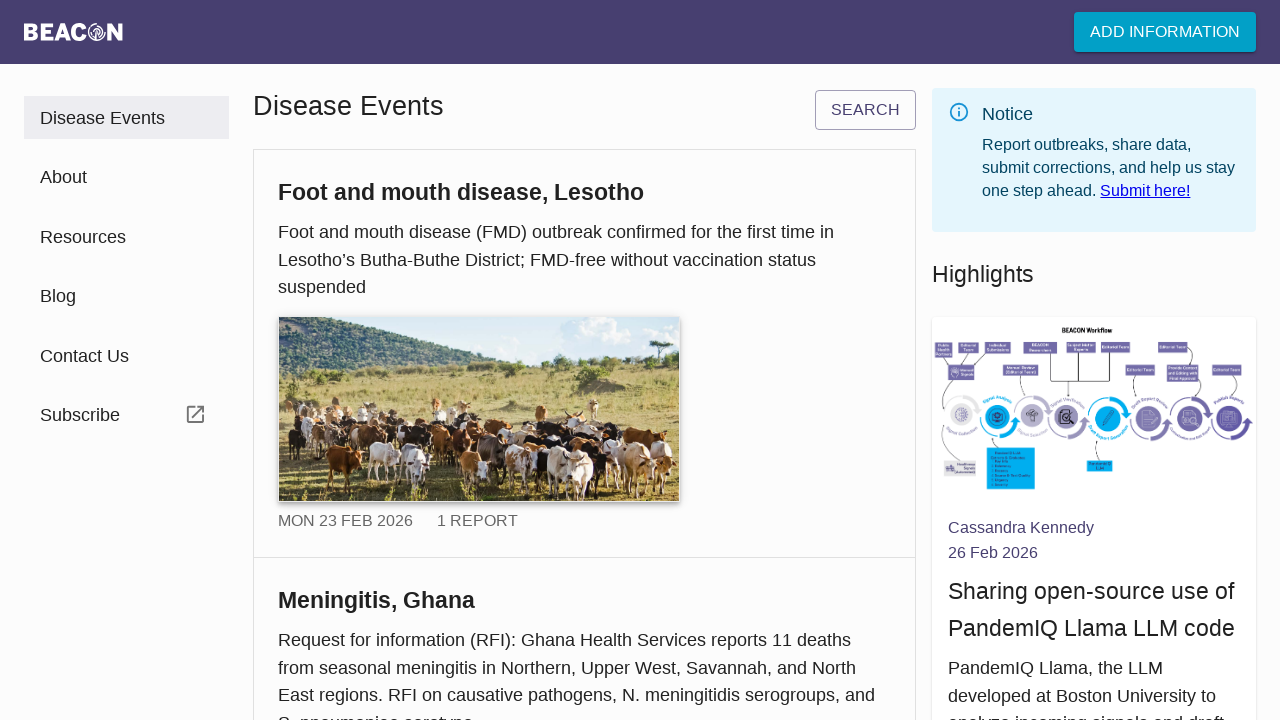

Waited 2 seconds before clicking next page button
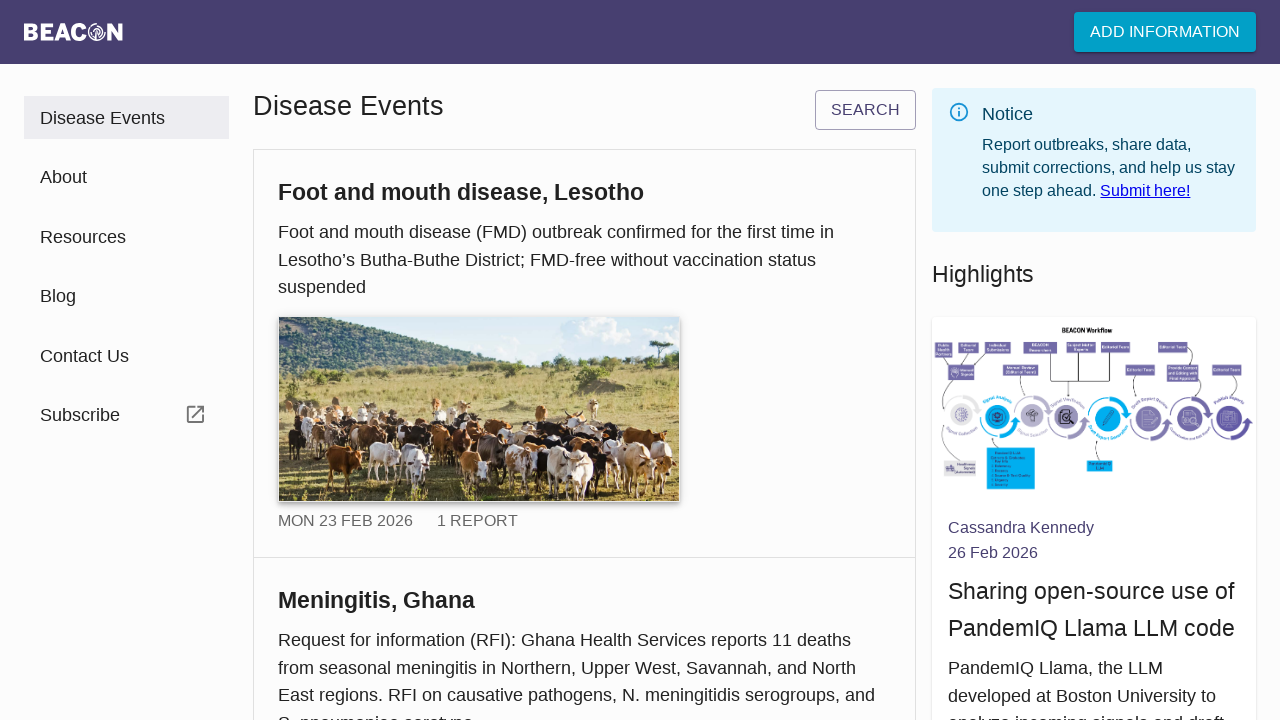

Clicked next page button to navigate to the next page
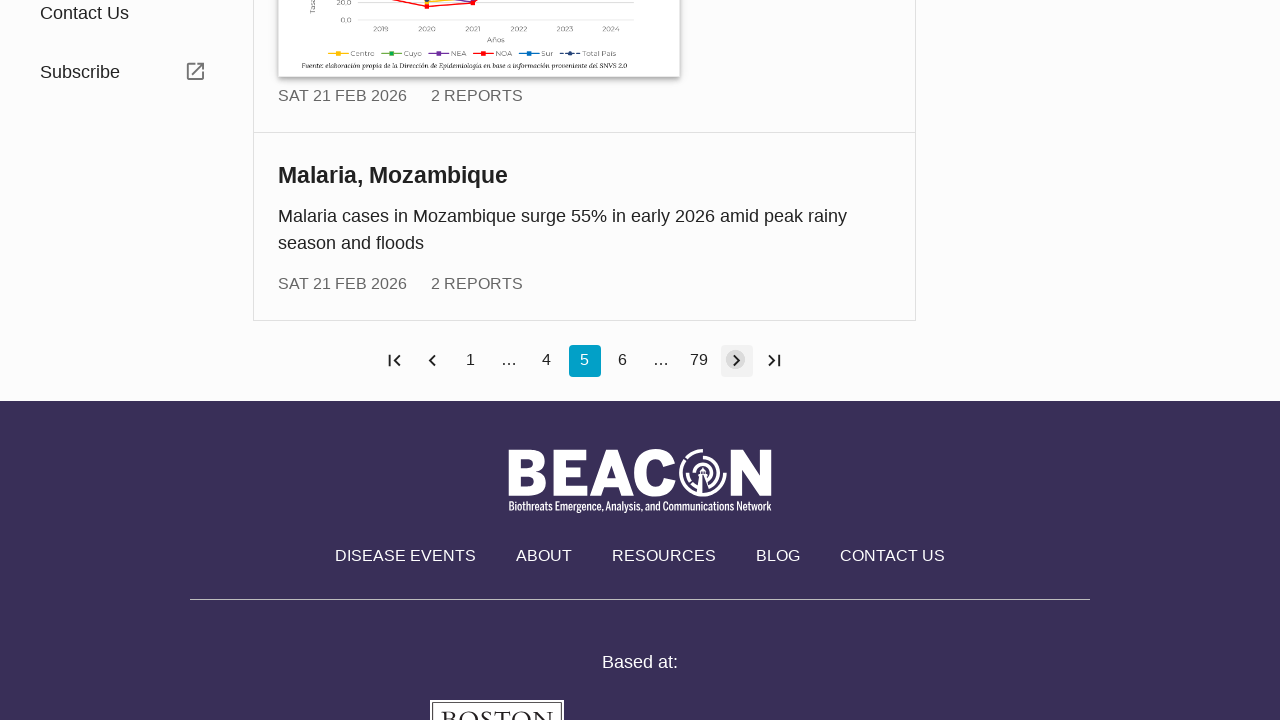

Waited 2 seconds for page transition to complete
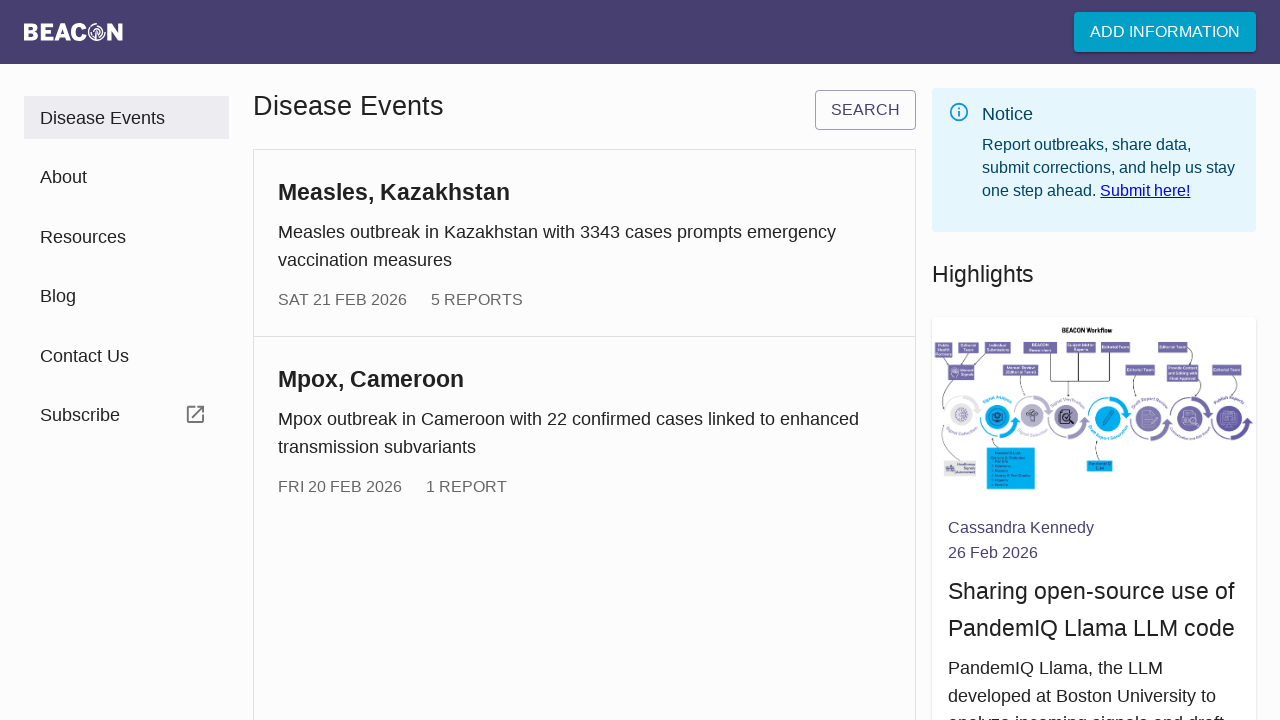

Waited for content elements to load on the page
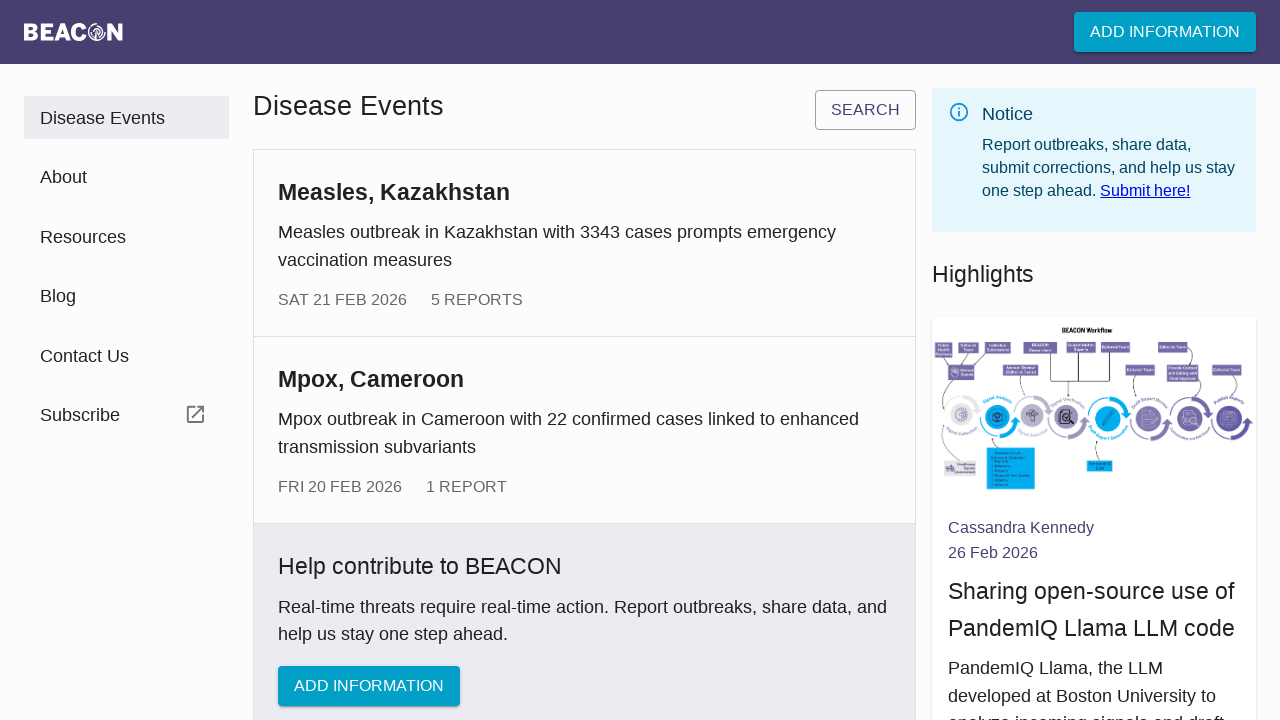

Queried all content elements on the page
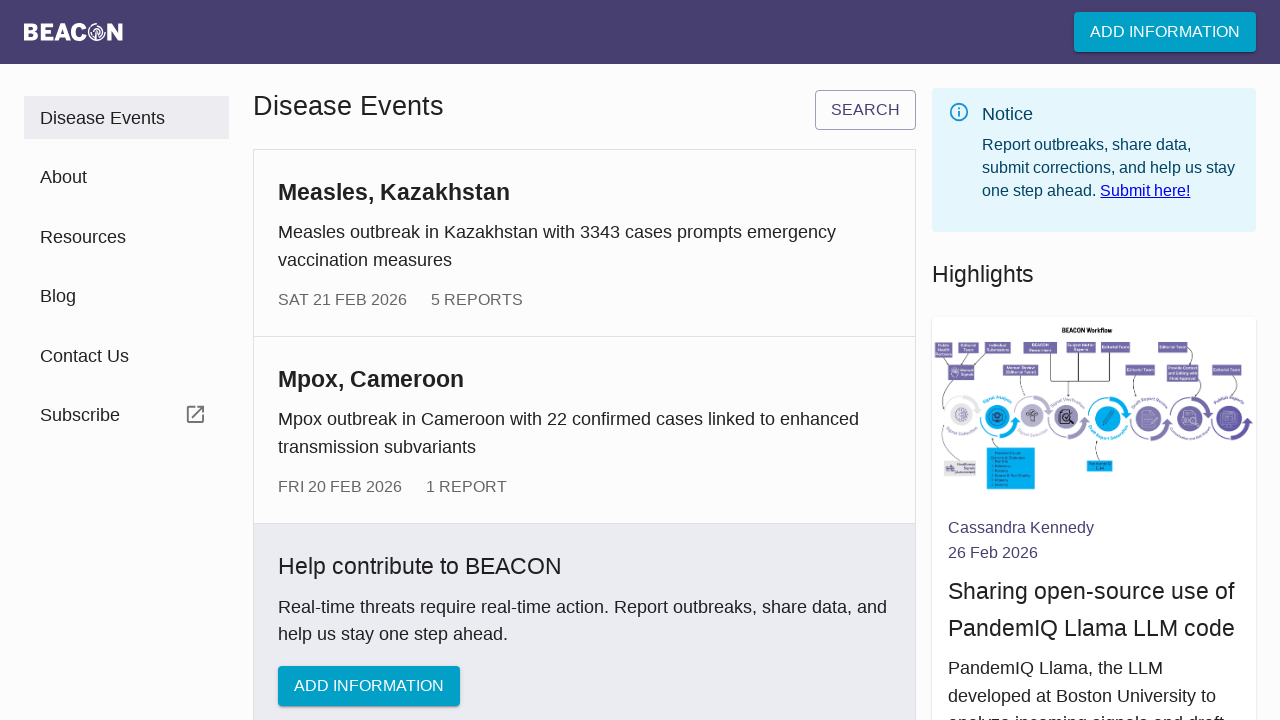

Successfully verified content elements on page 6
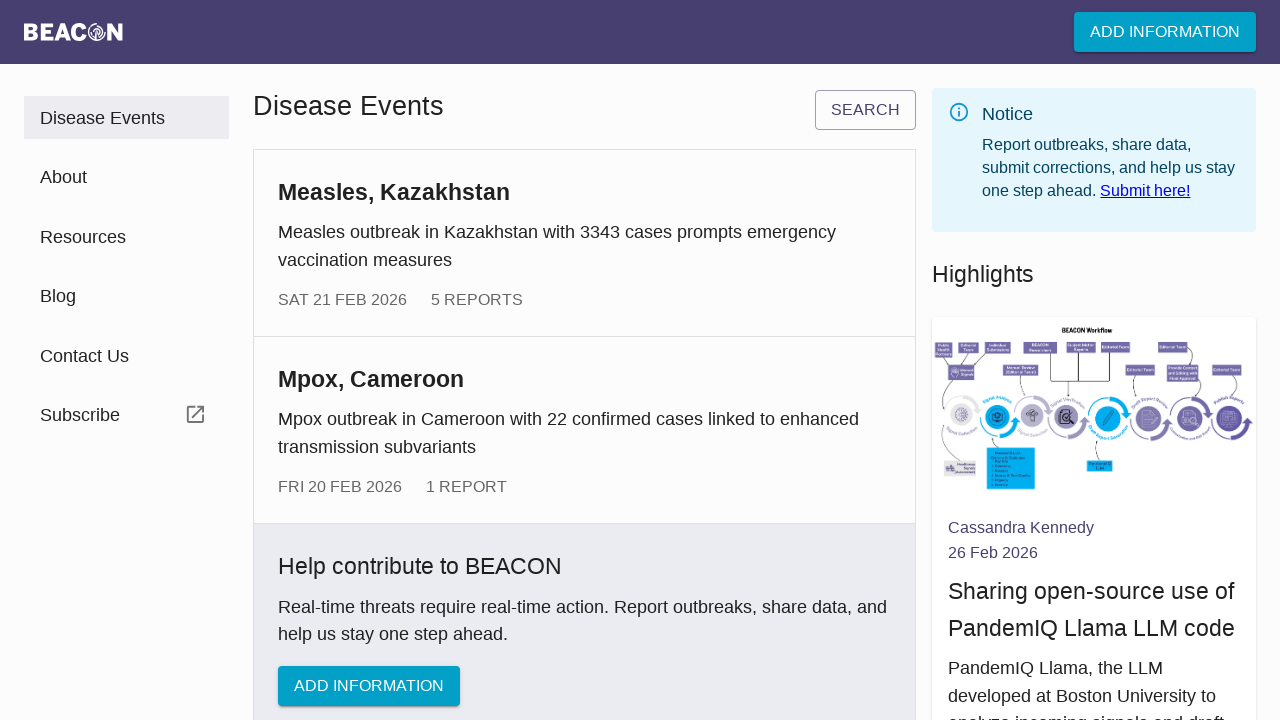

Located next page button
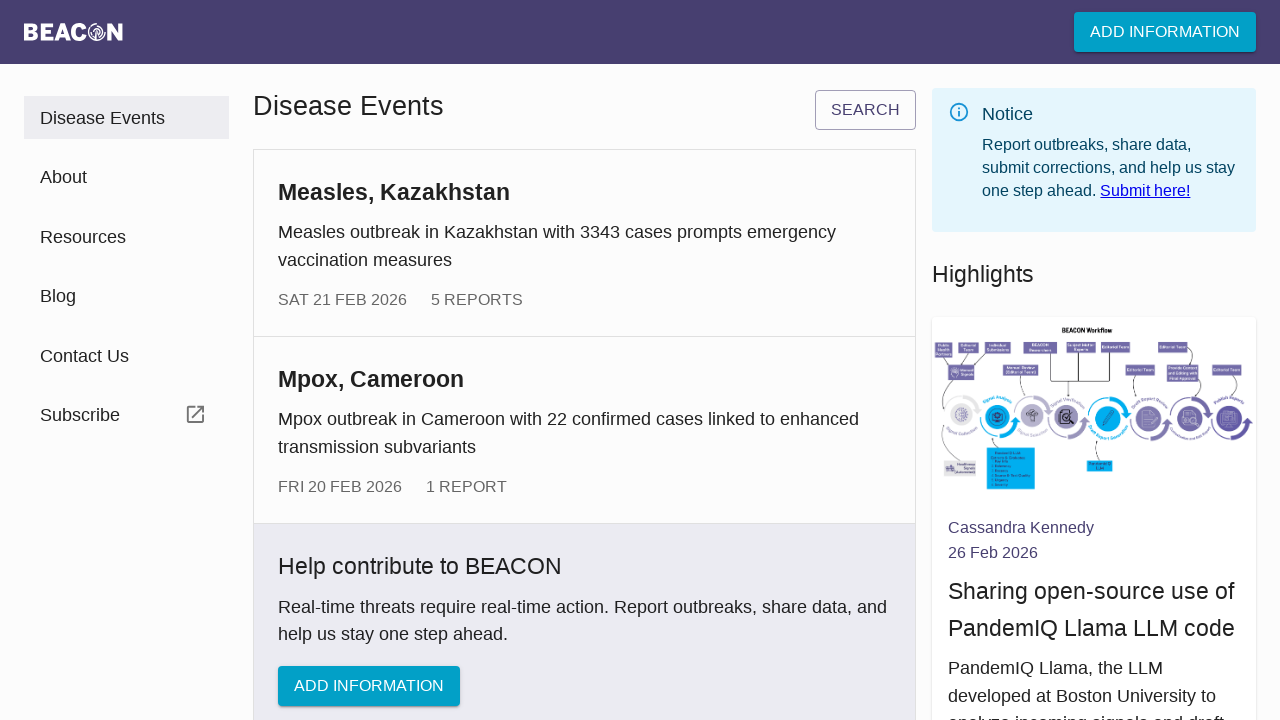

Waited 2 seconds before clicking next page button
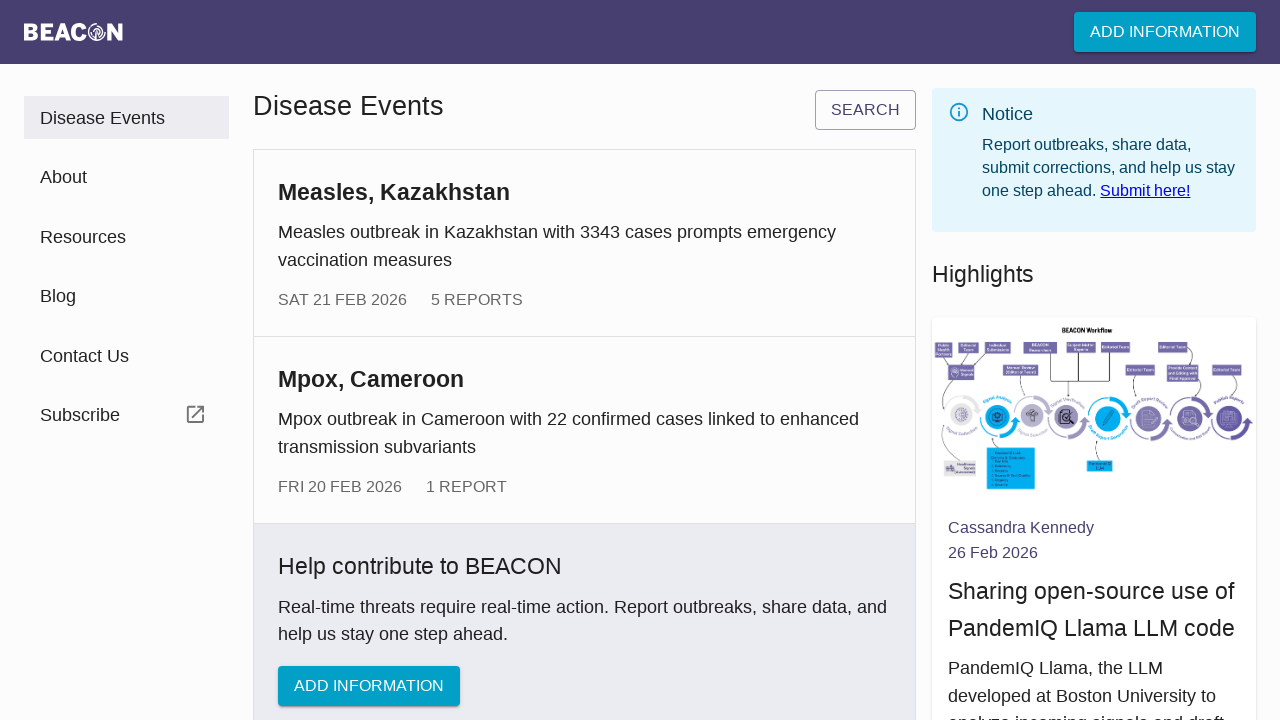

Clicked next page button to navigate to the next page
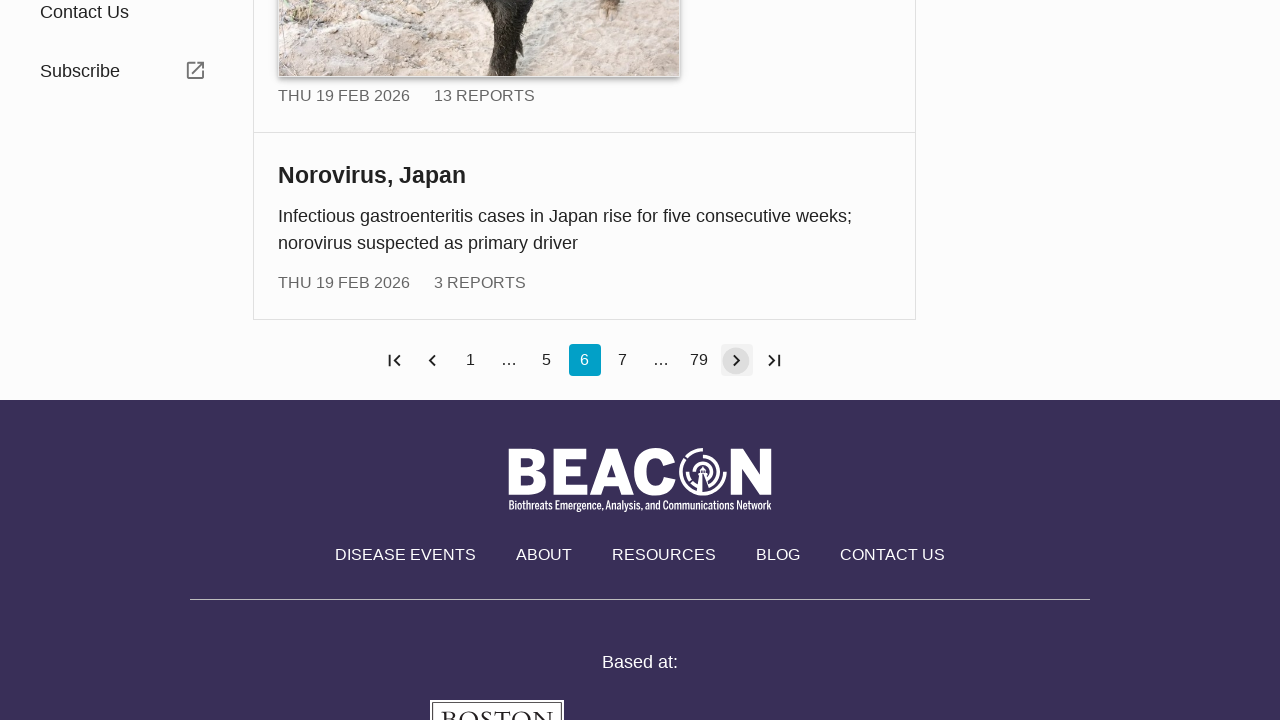

Waited 2 seconds for page transition to complete
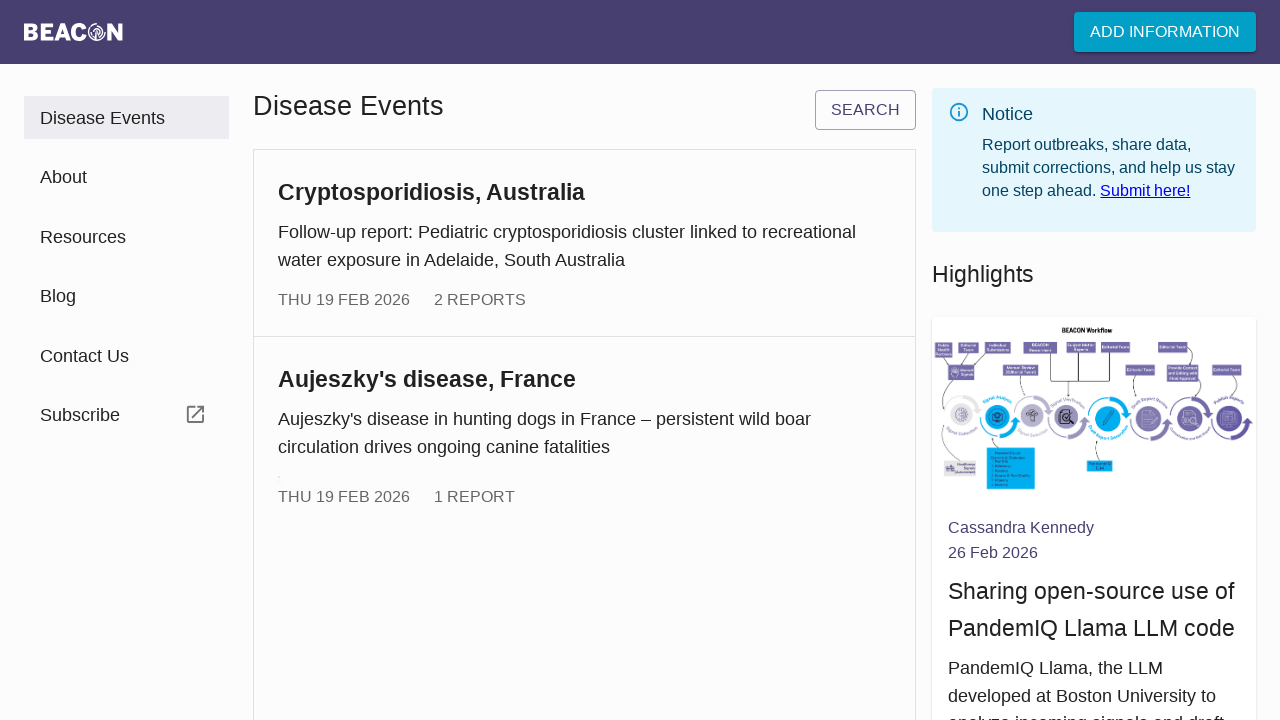

Waited for content elements to load on the page
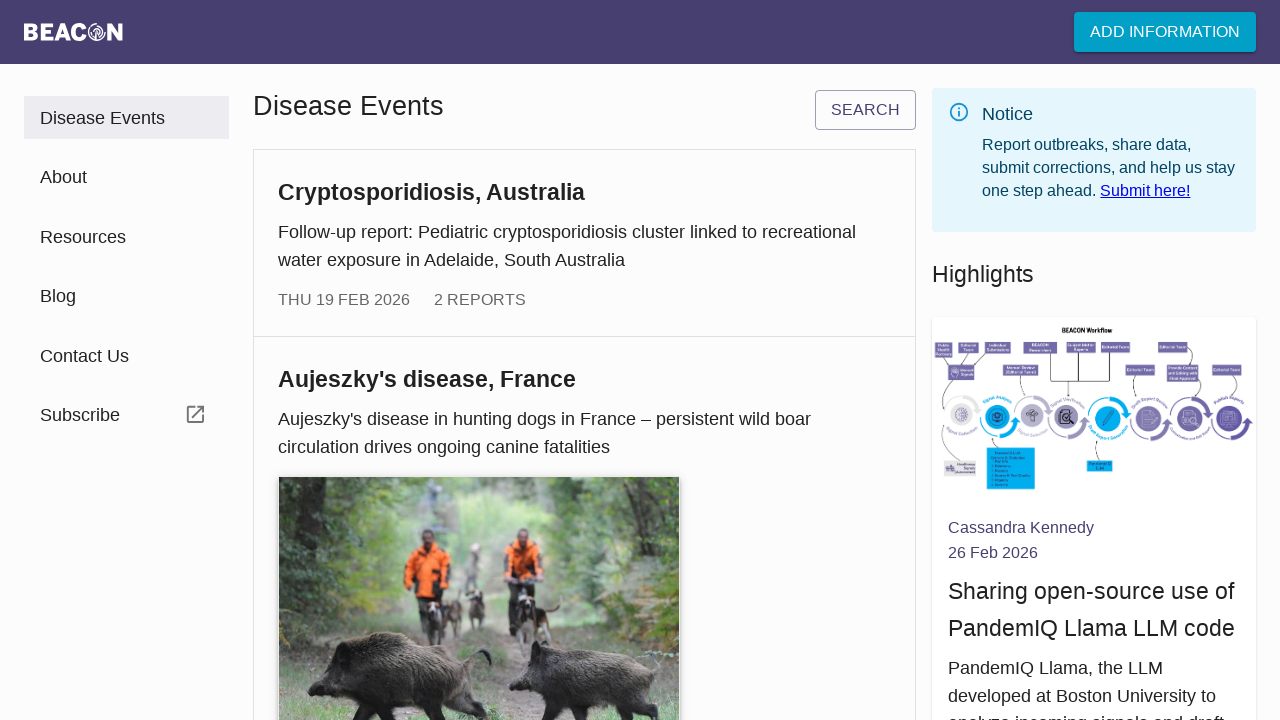

Queried all content elements on the page
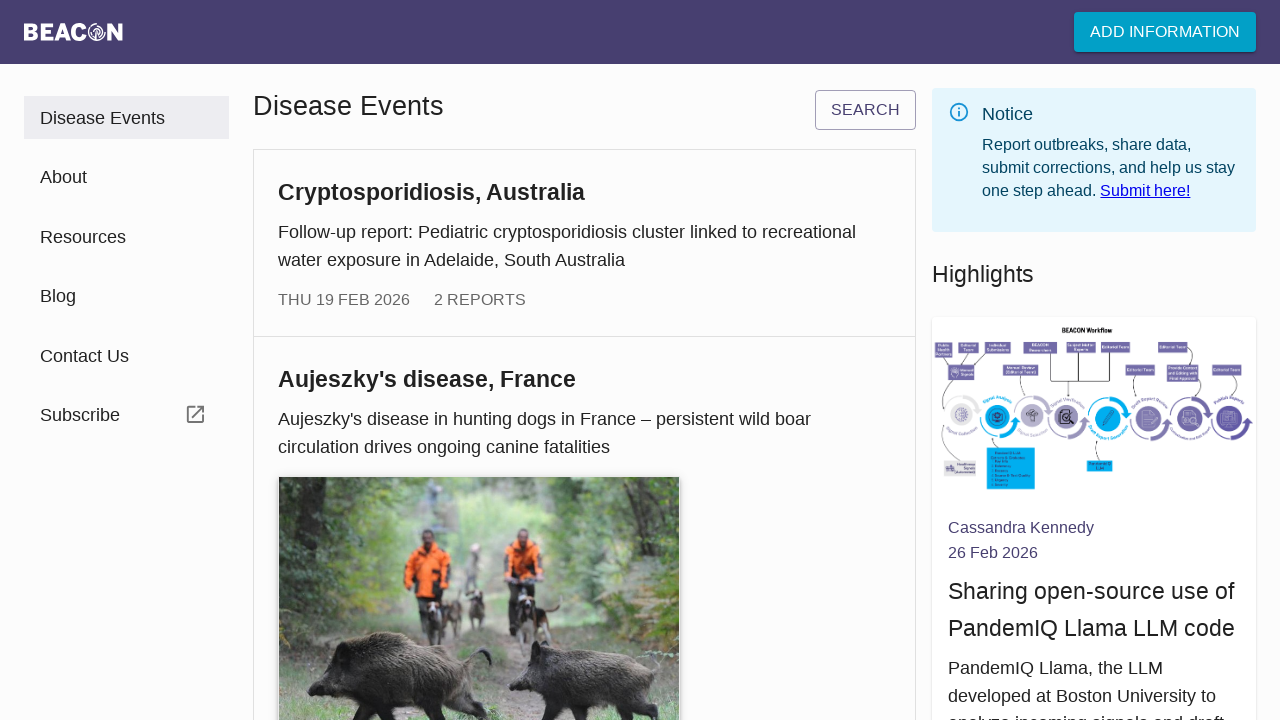

Successfully verified content elements on page 7
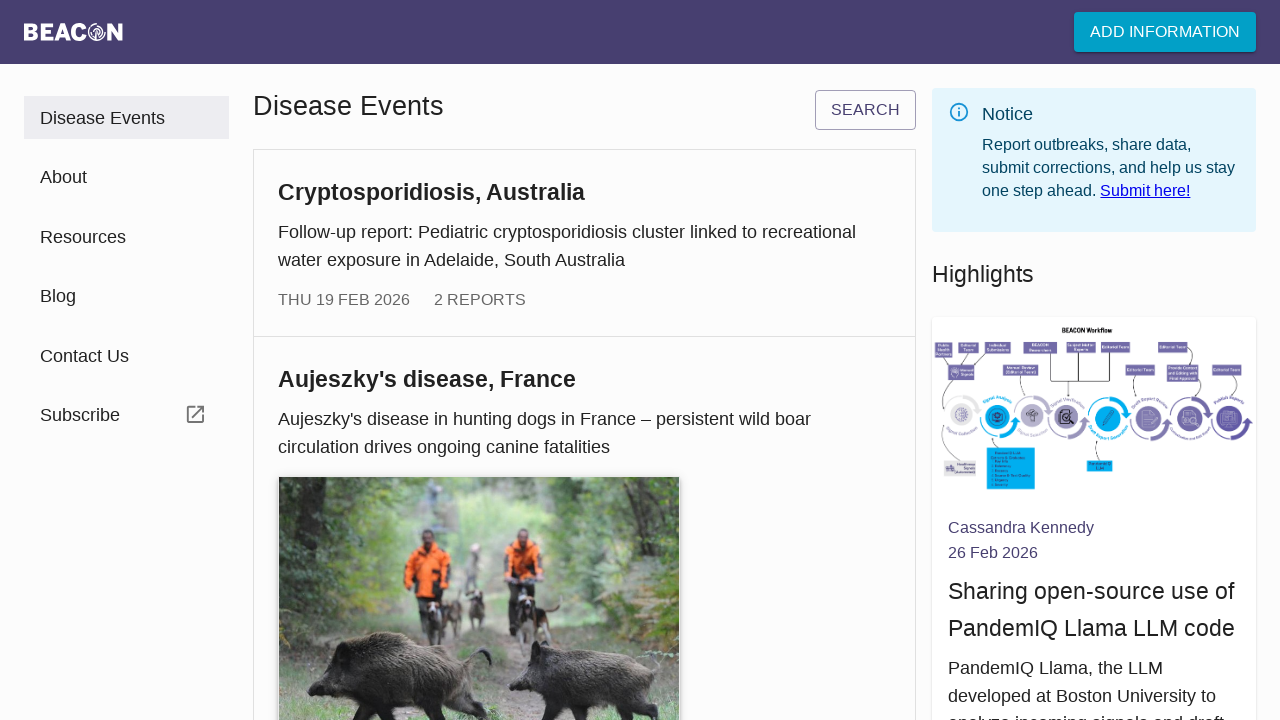

Located next page button
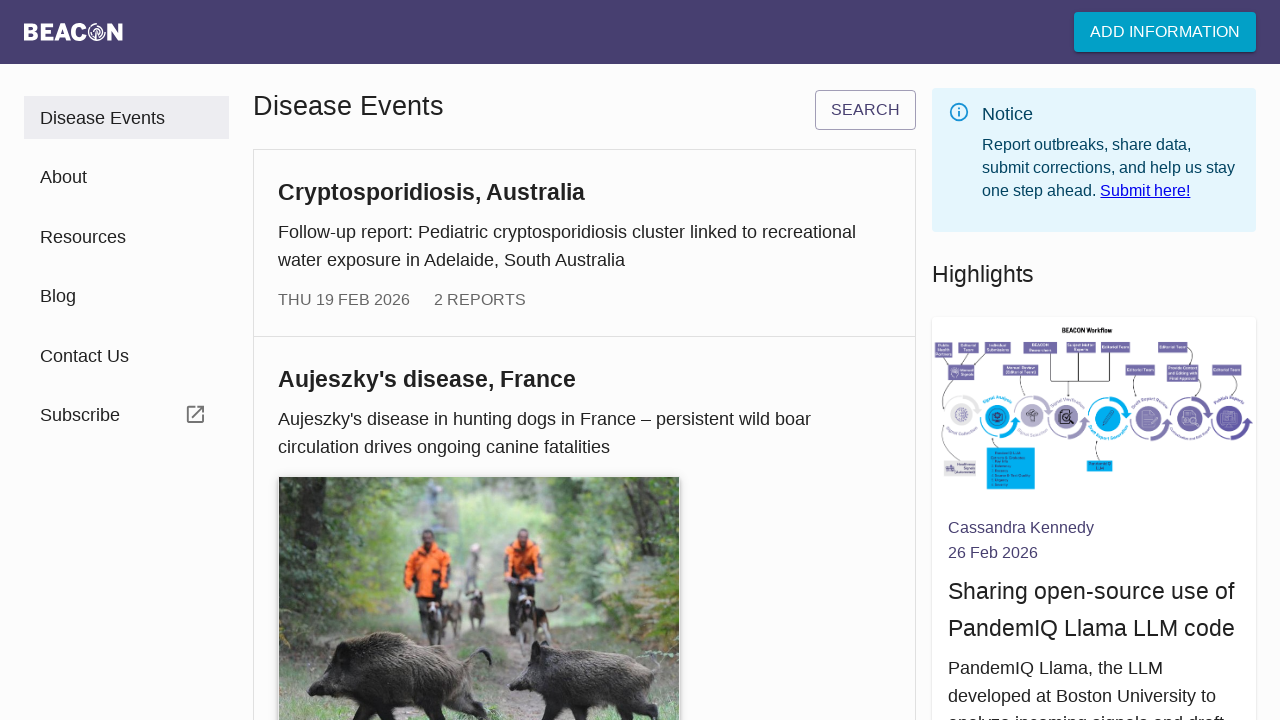

Waited 2 seconds before clicking next page button
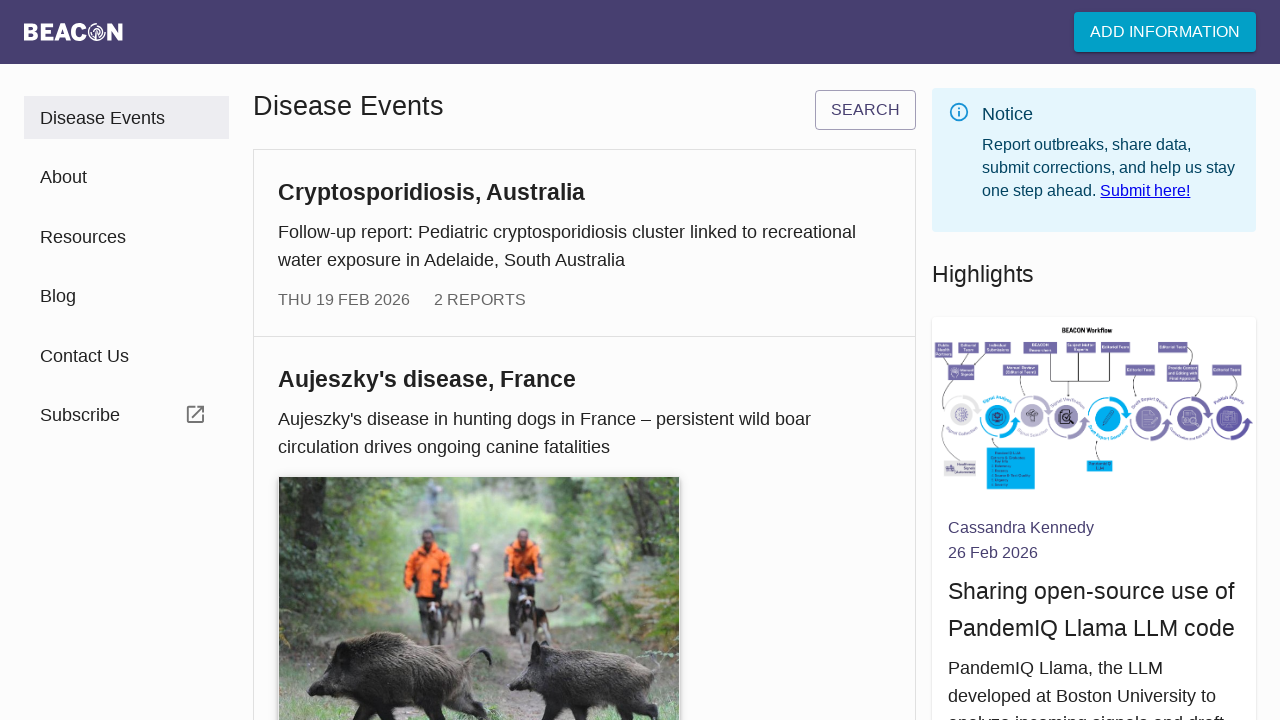

Clicked next page button to navigate to the next page
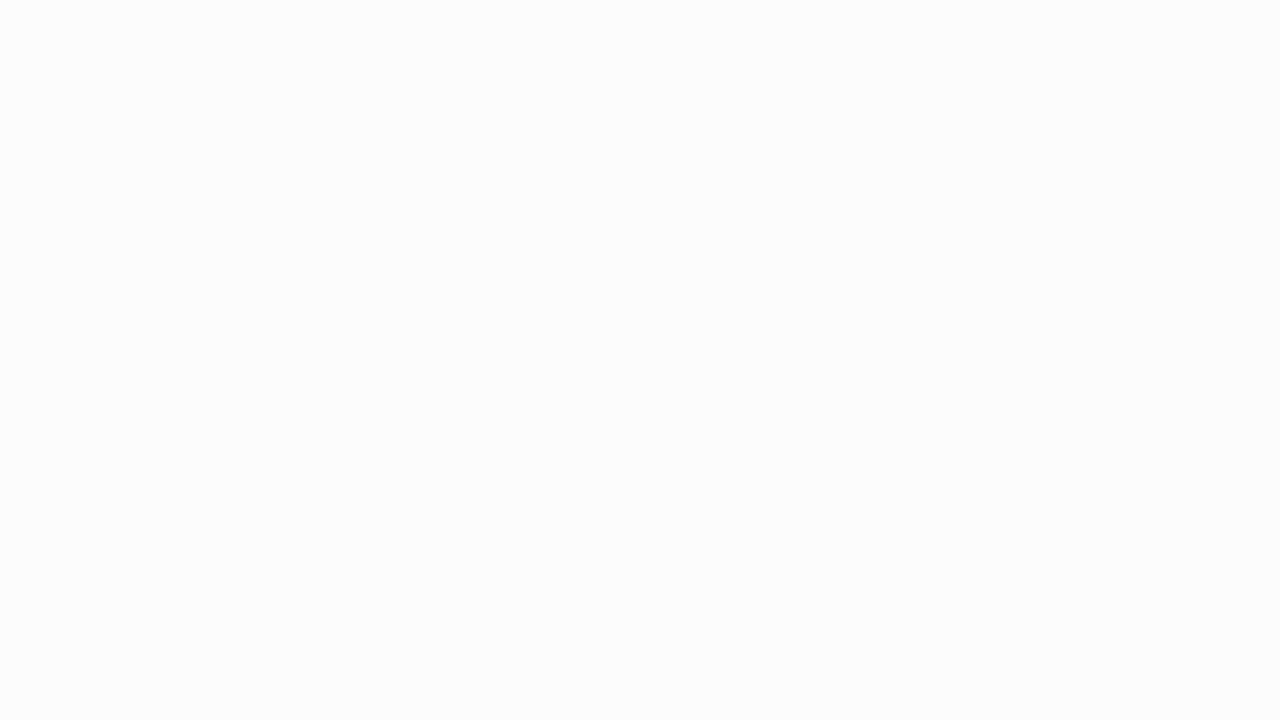

Waited 2 seconds for page transition to complete
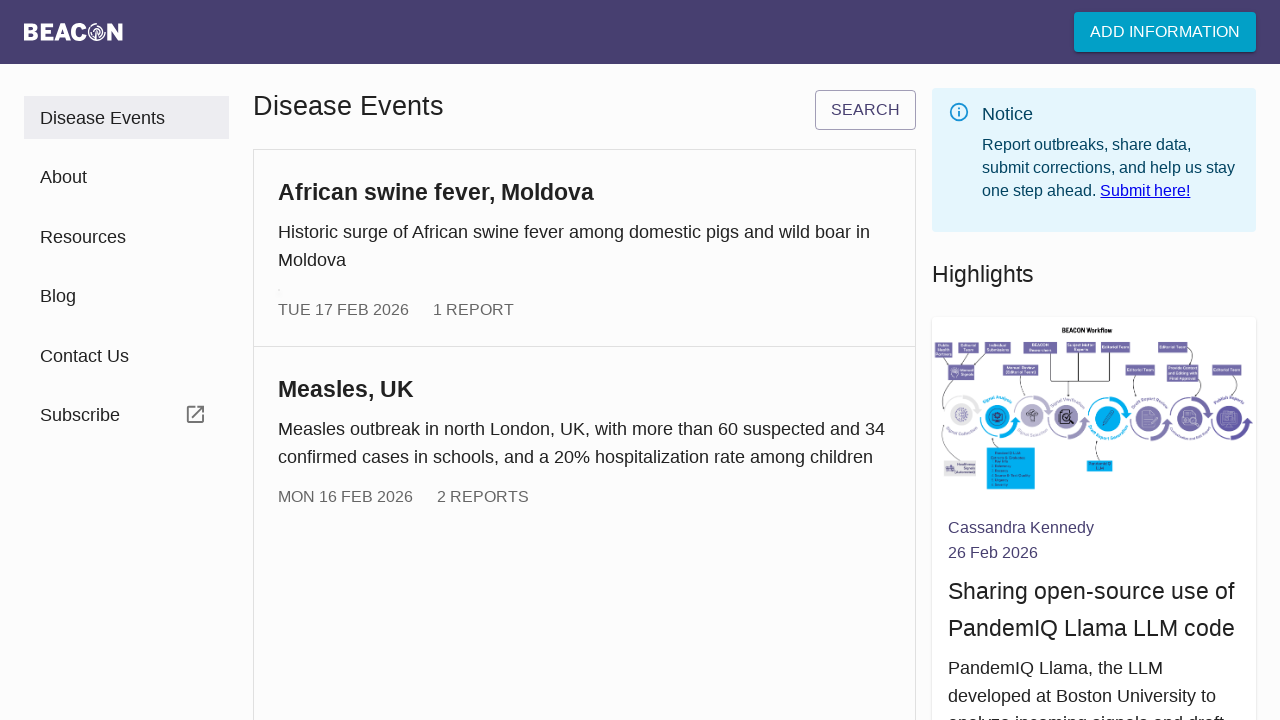

Waited for content elements to load on the page
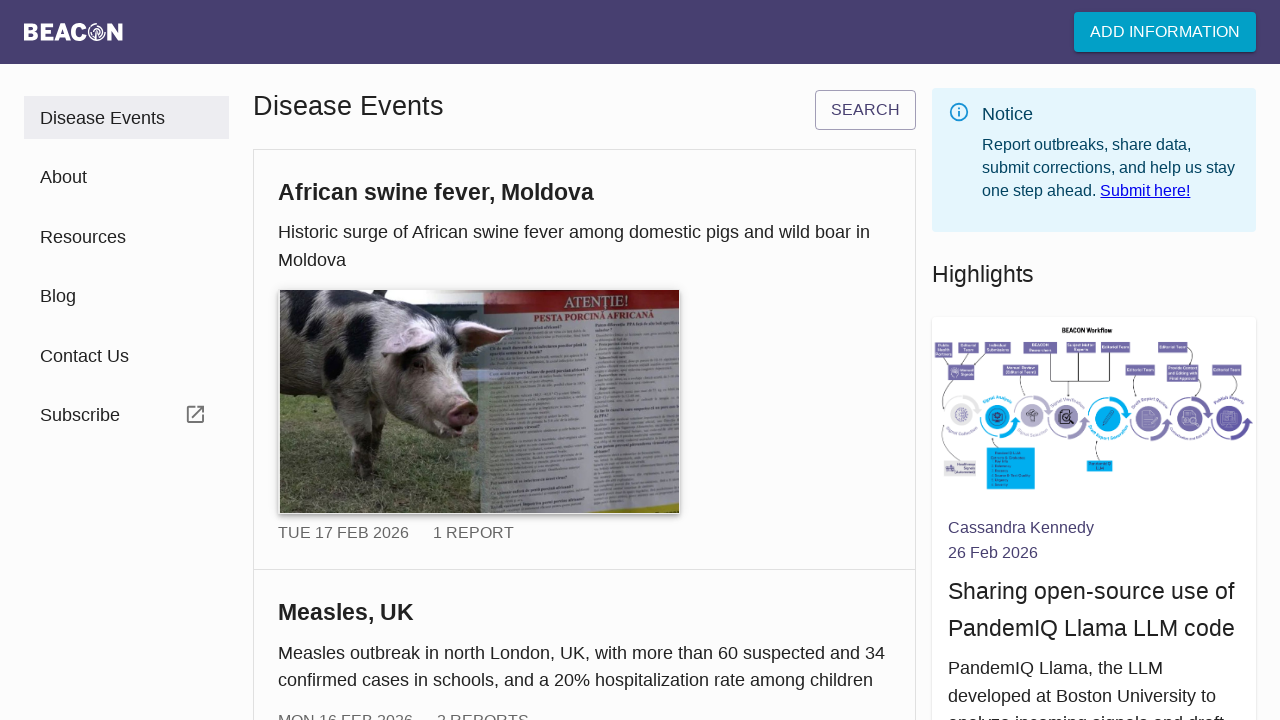

Queried all content elements on the page
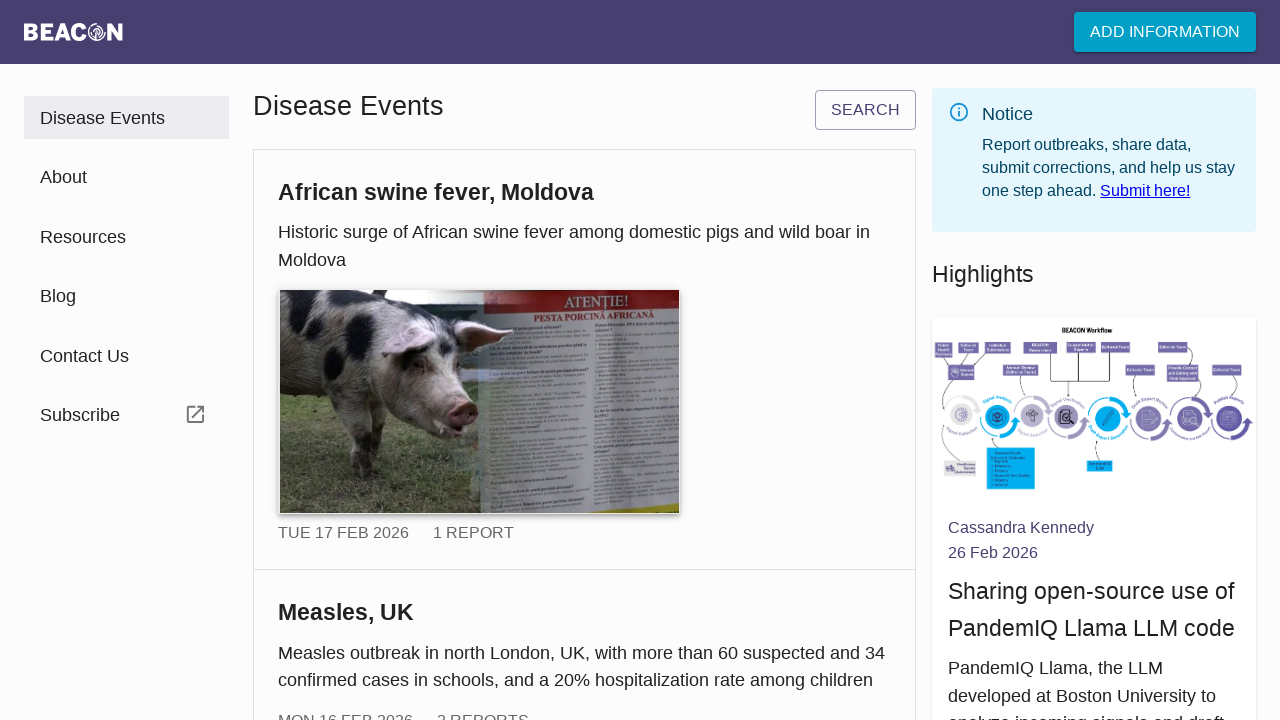

Successfully verified content elements on page 8
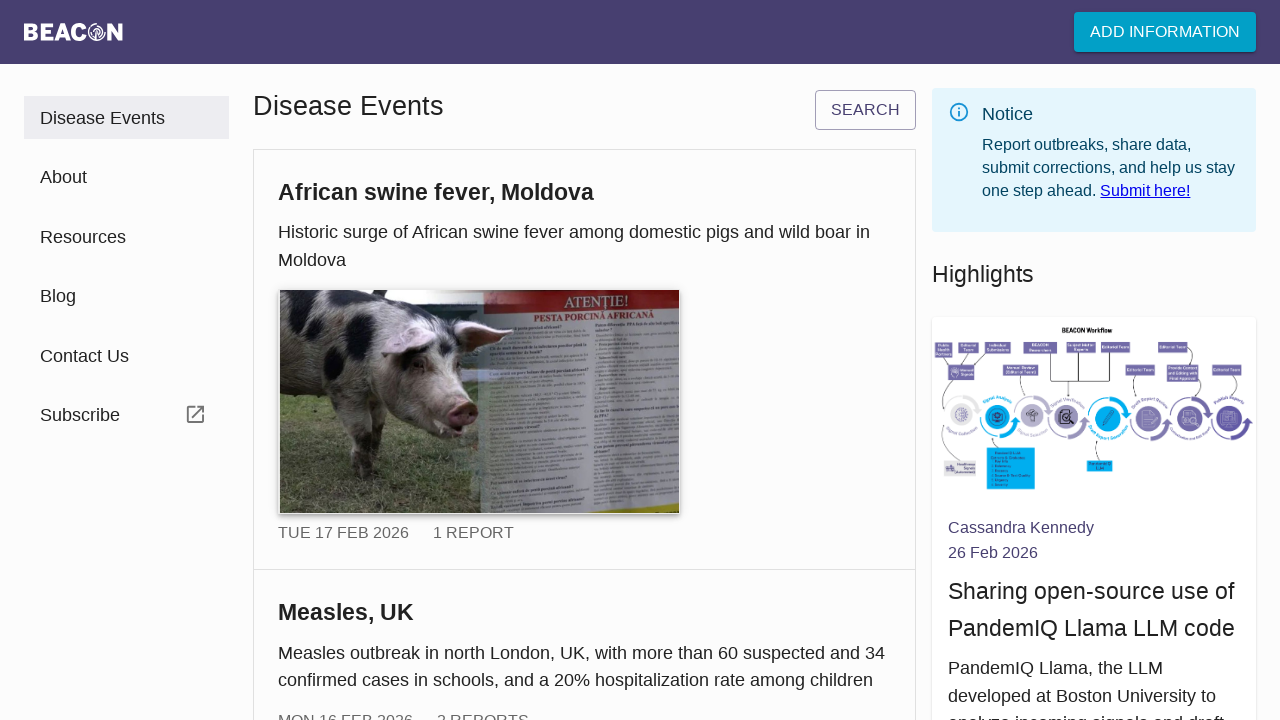

Located next page button
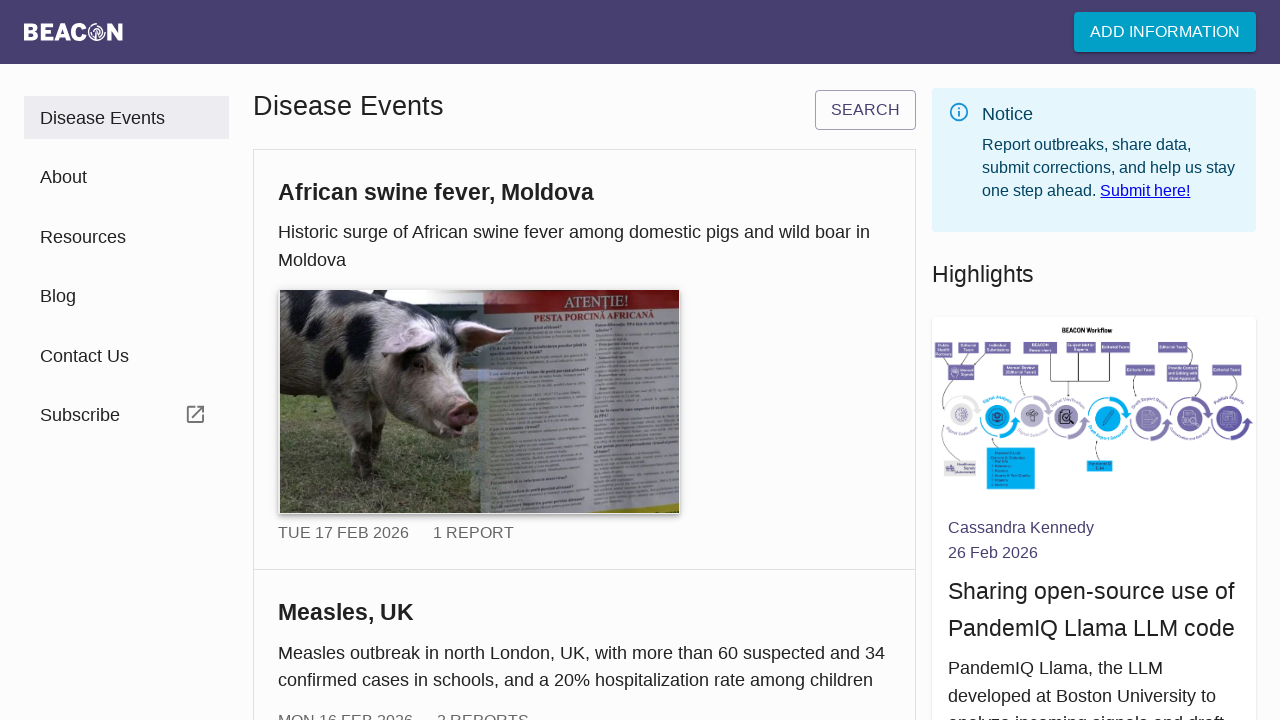

Waited 2 seconds before clicking next page button
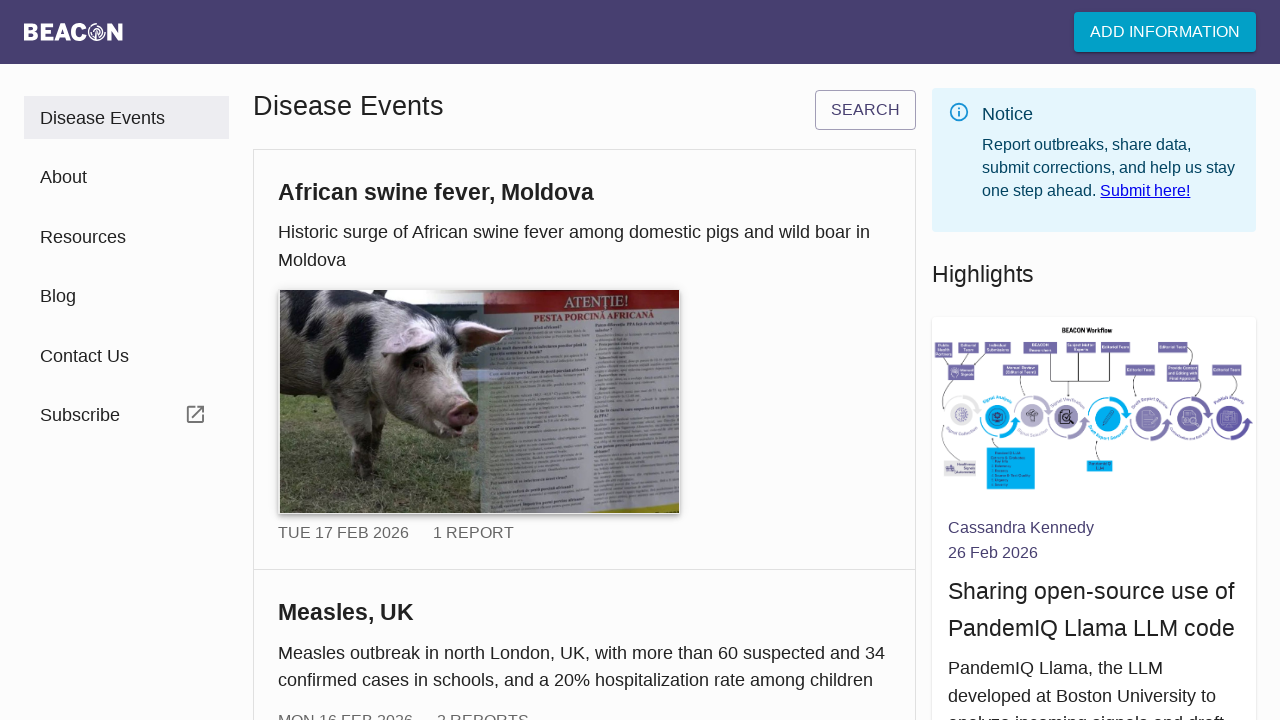

Clicked next page button to navigate to the next page
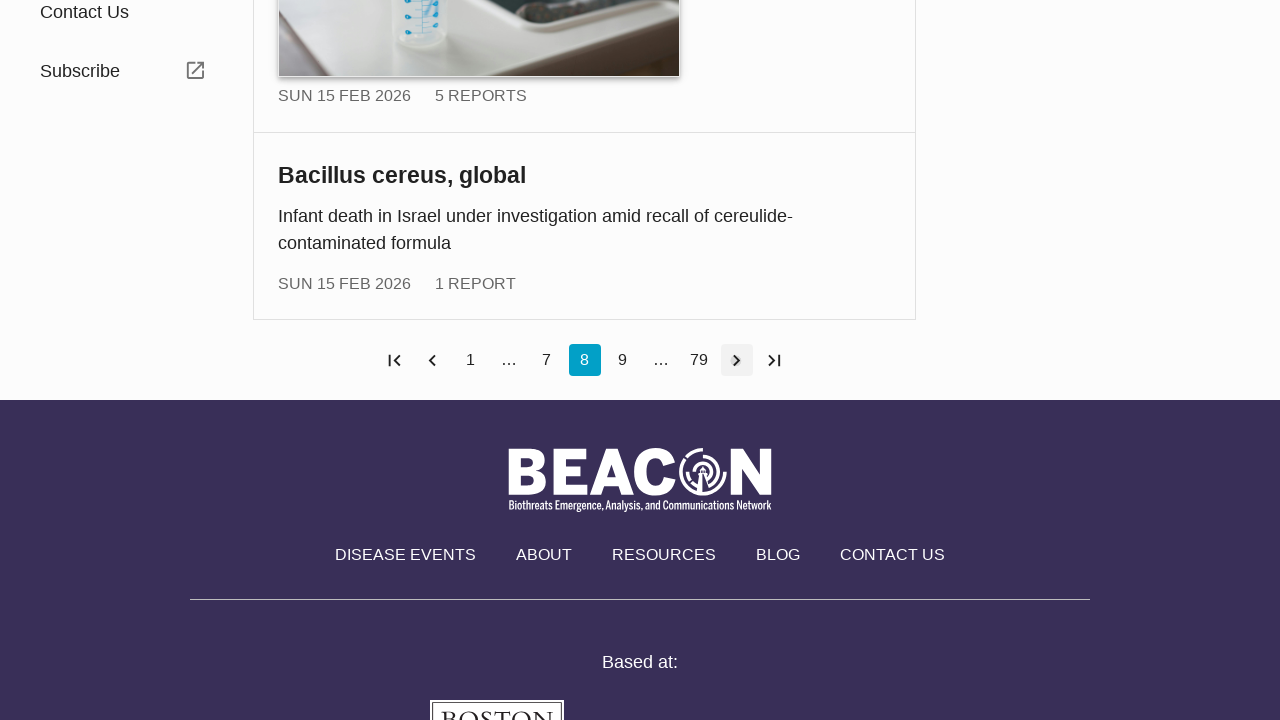

Waited 2 seconds for page transition to complete
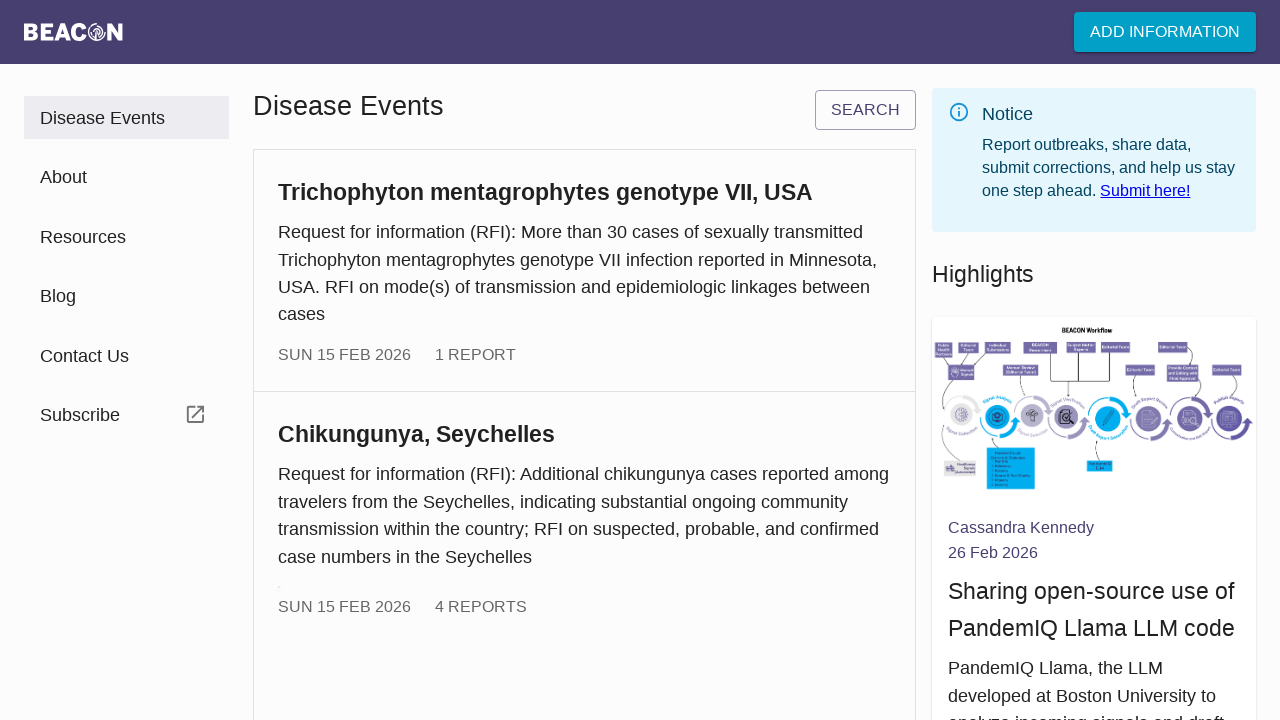

Waited for content elements to load on the page
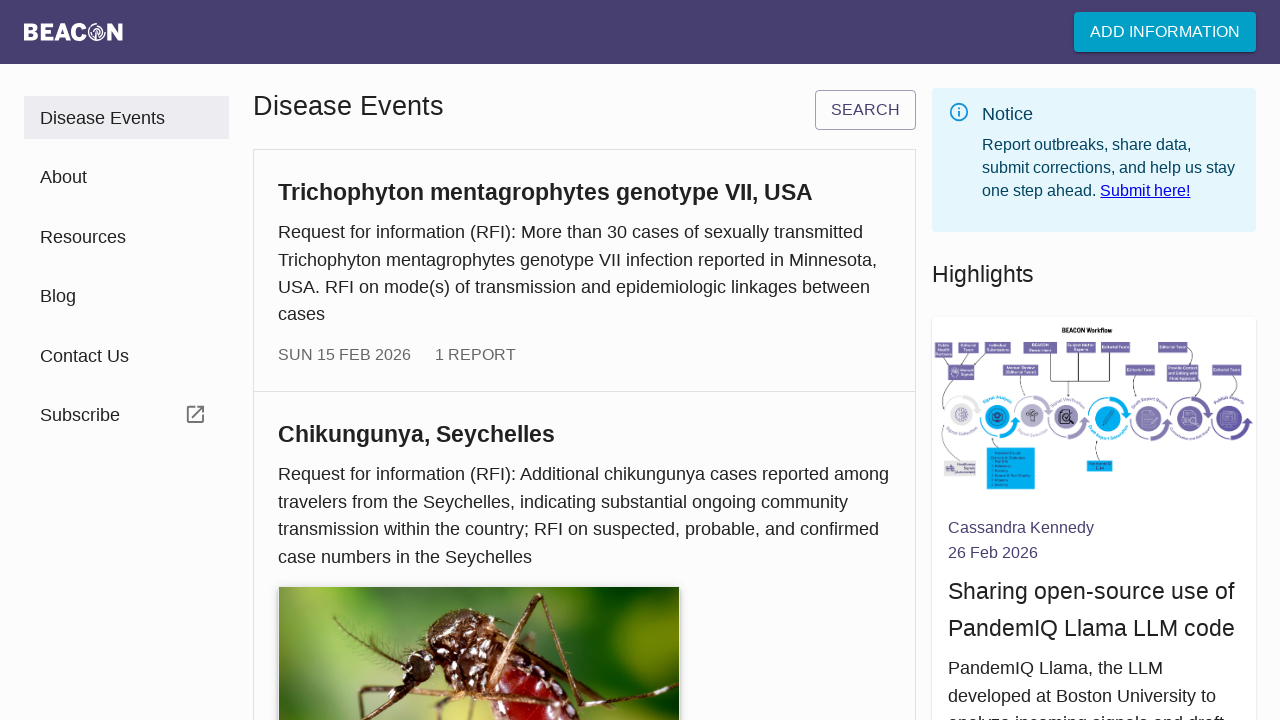

Queried all content elements on the page
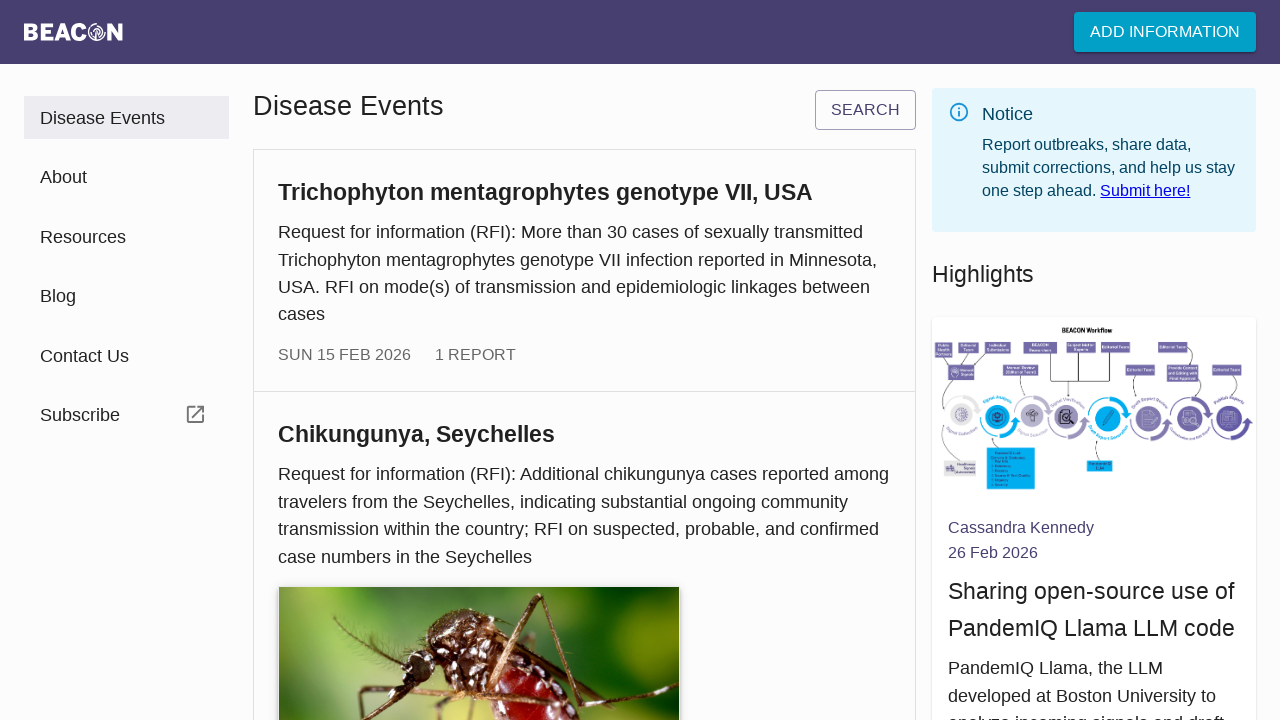

Successfully verified content elements on page 9
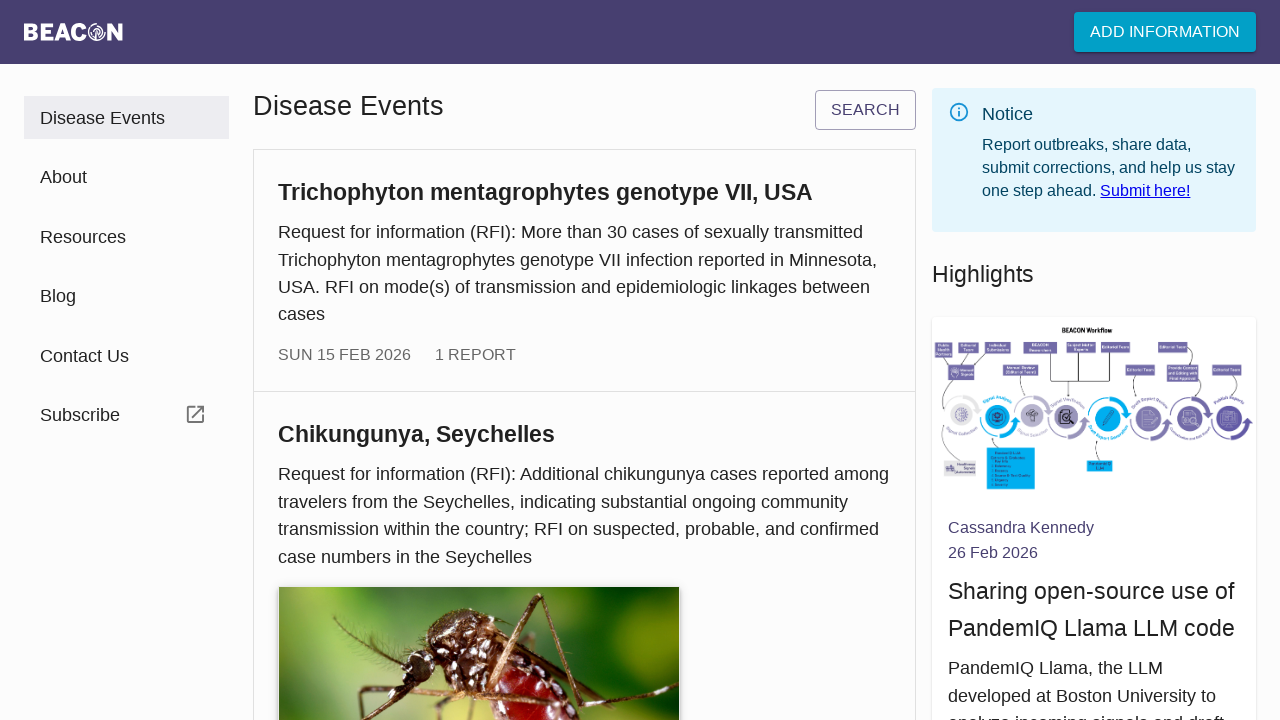

Located next page button
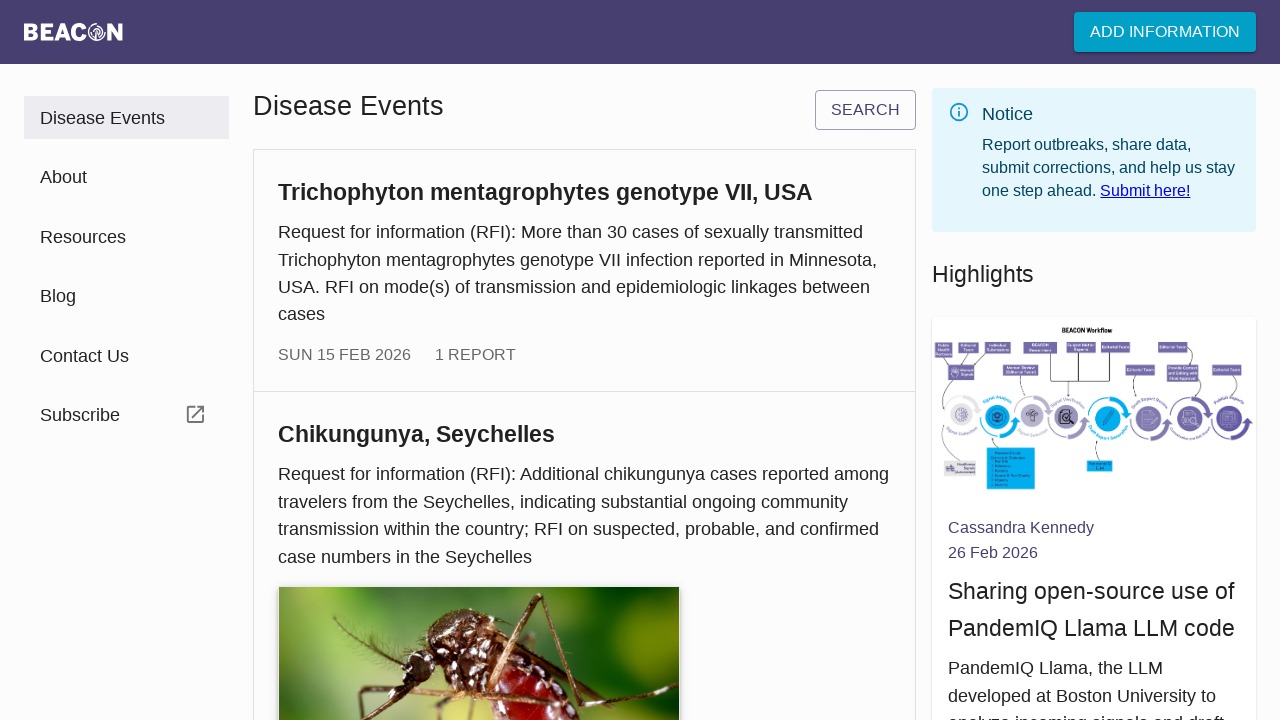

Waited 2 seconds before clicking next page button
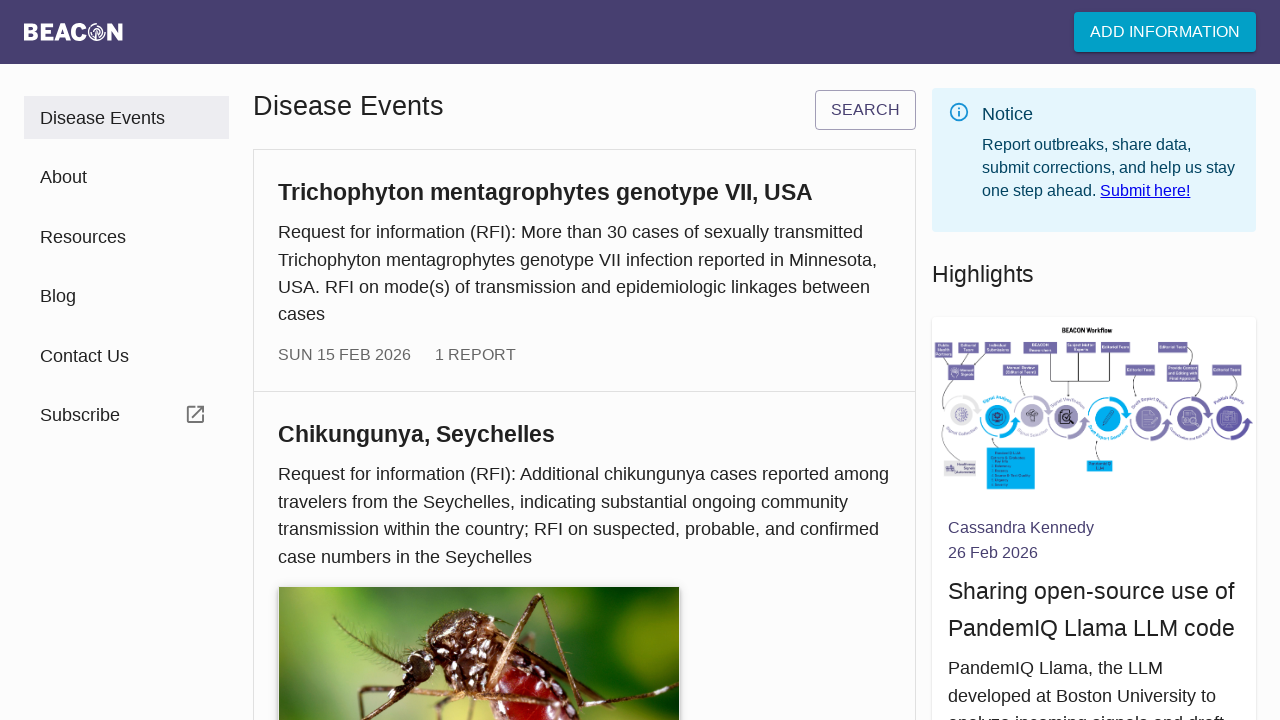

Clicked next page button to navigate to the next page
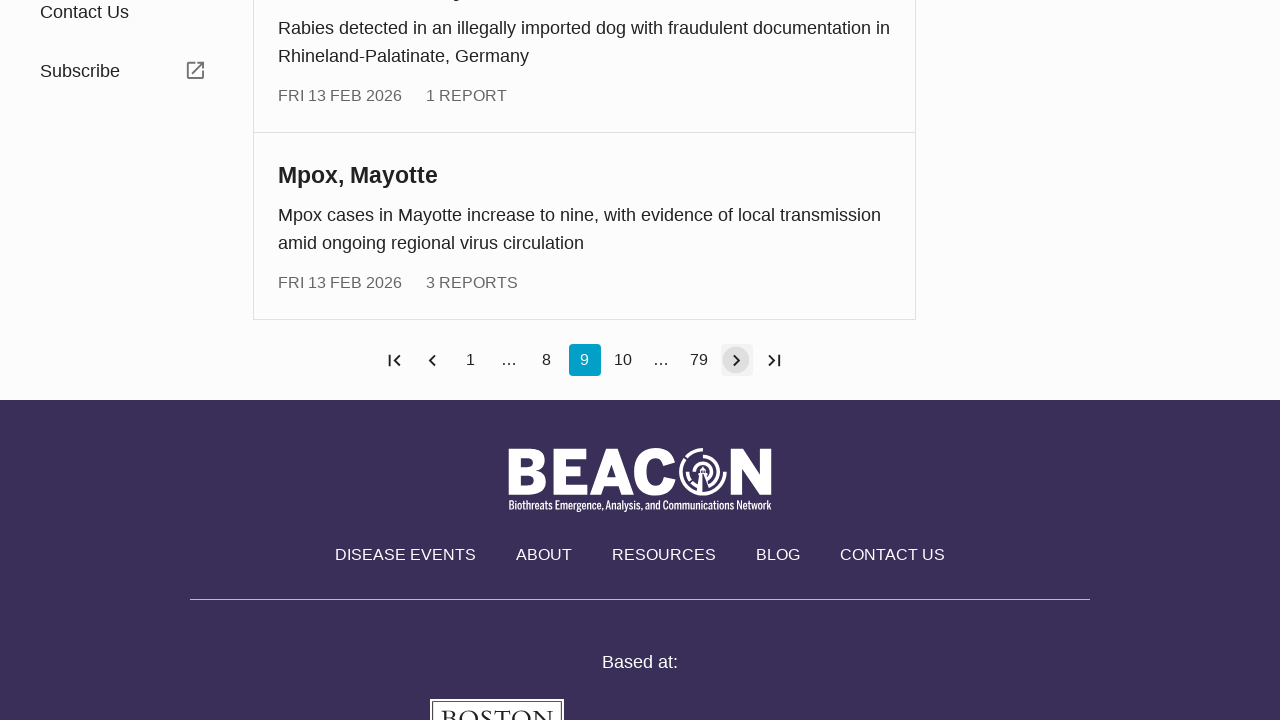

Waited 2 seconds for page transition to complete
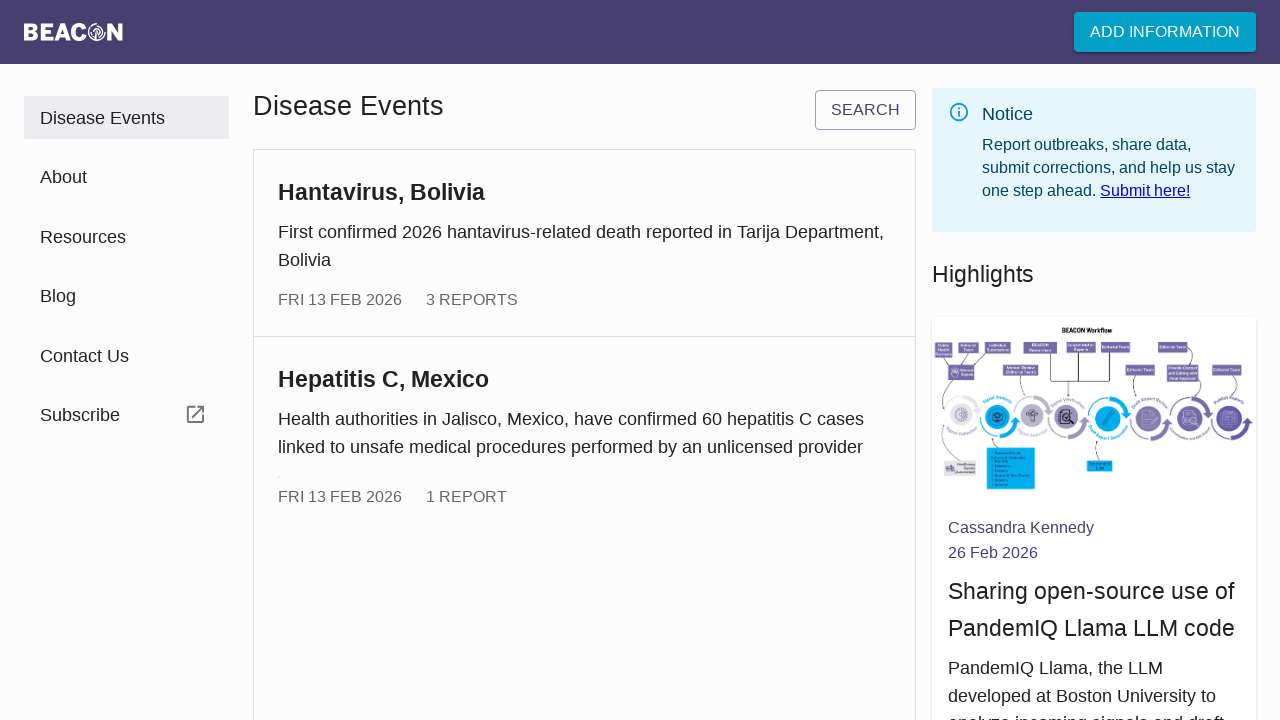

Waited for content elements to load on the page
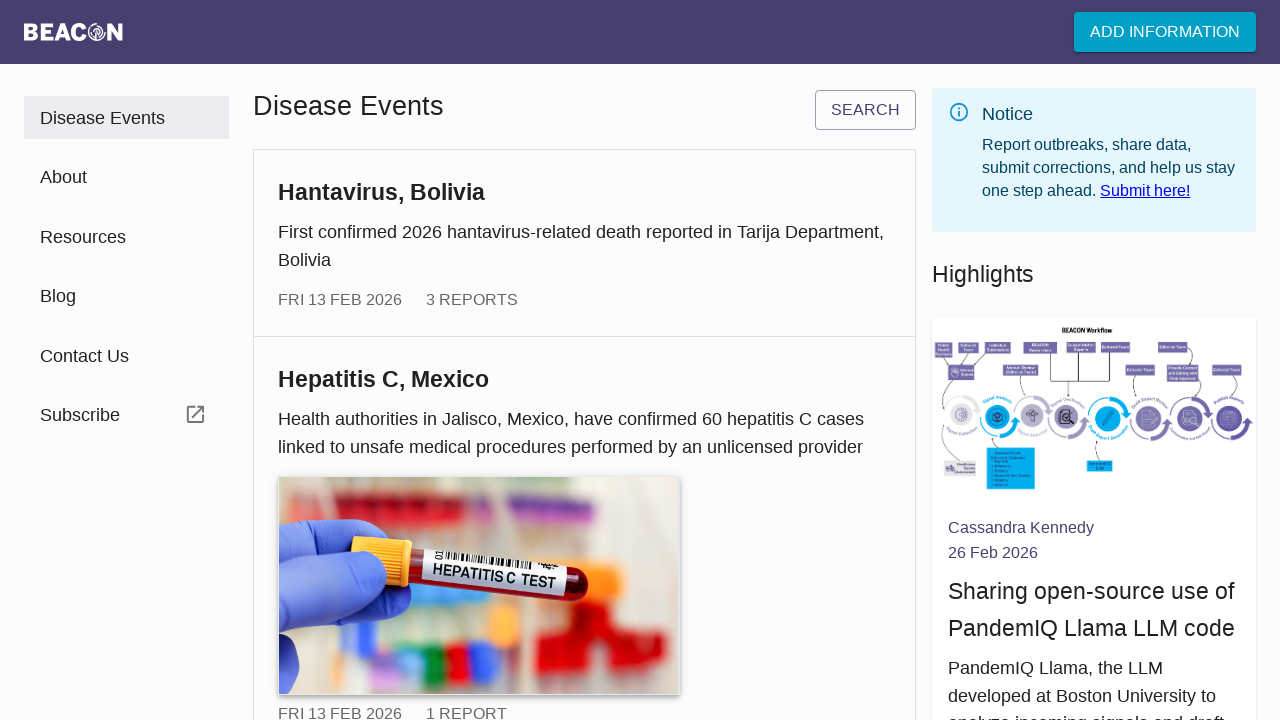

Queried all content elements on the page
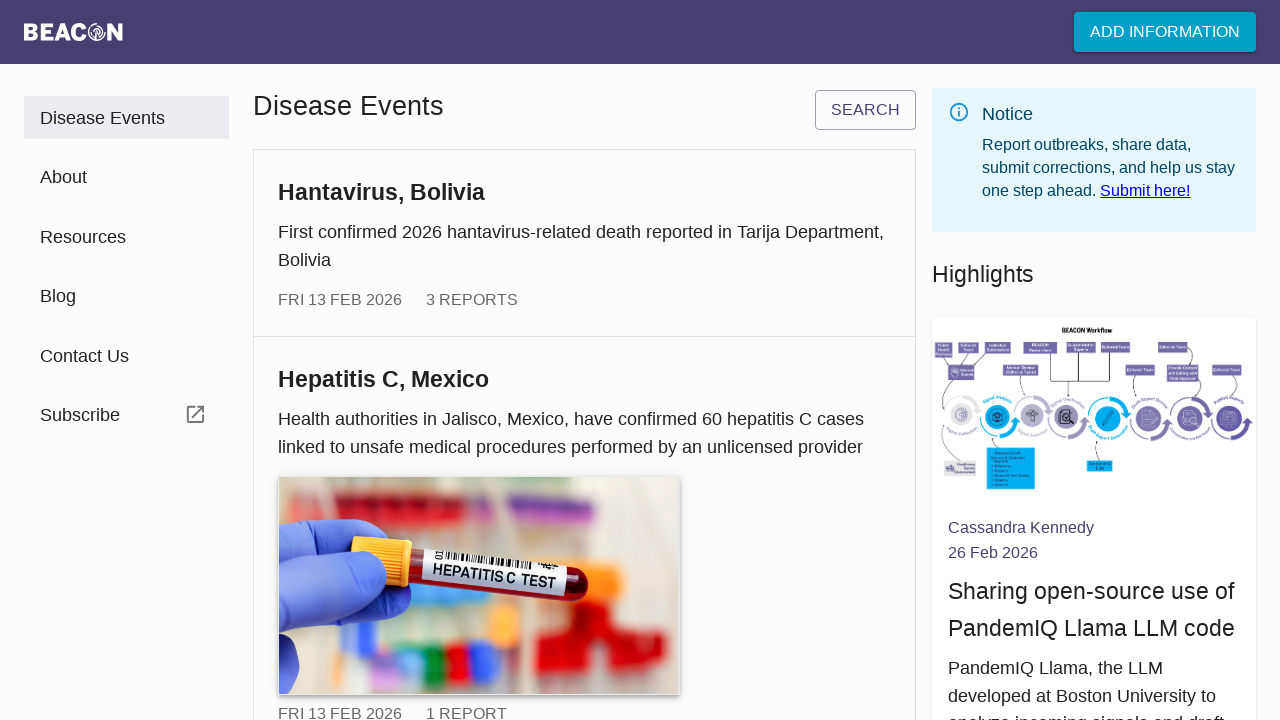

Successfully verified content elements on page 10
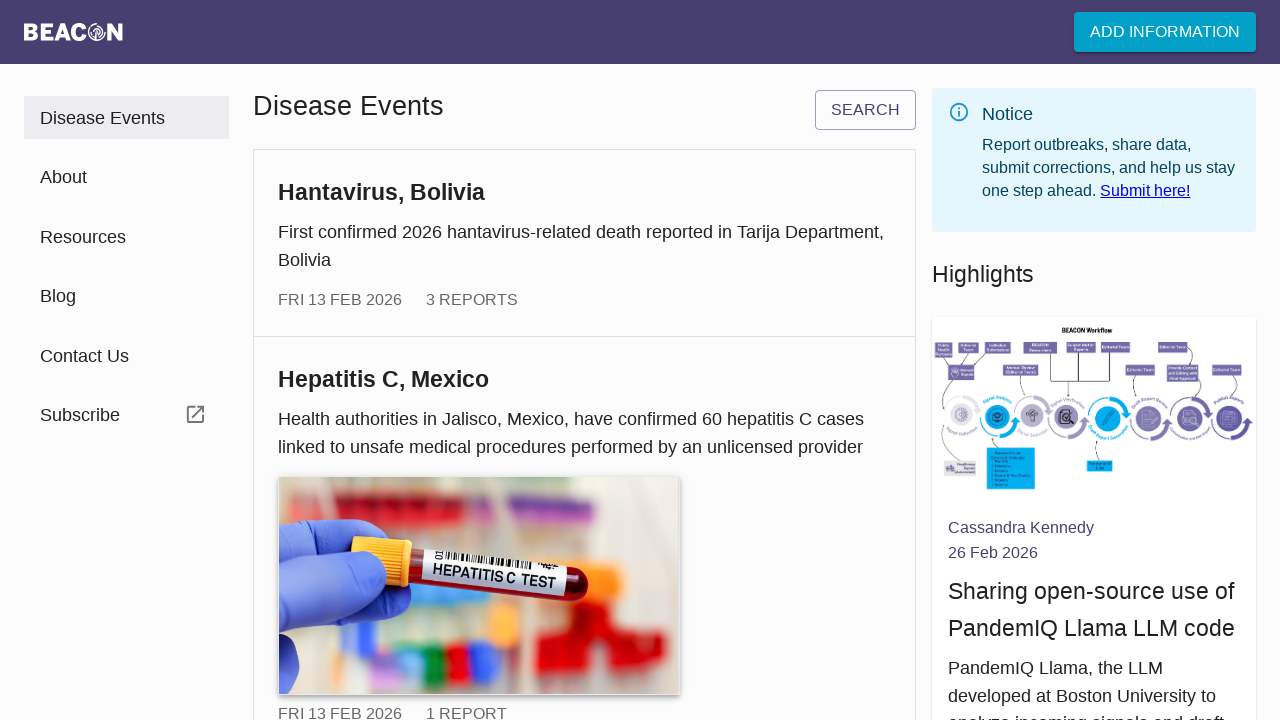

Located next page button
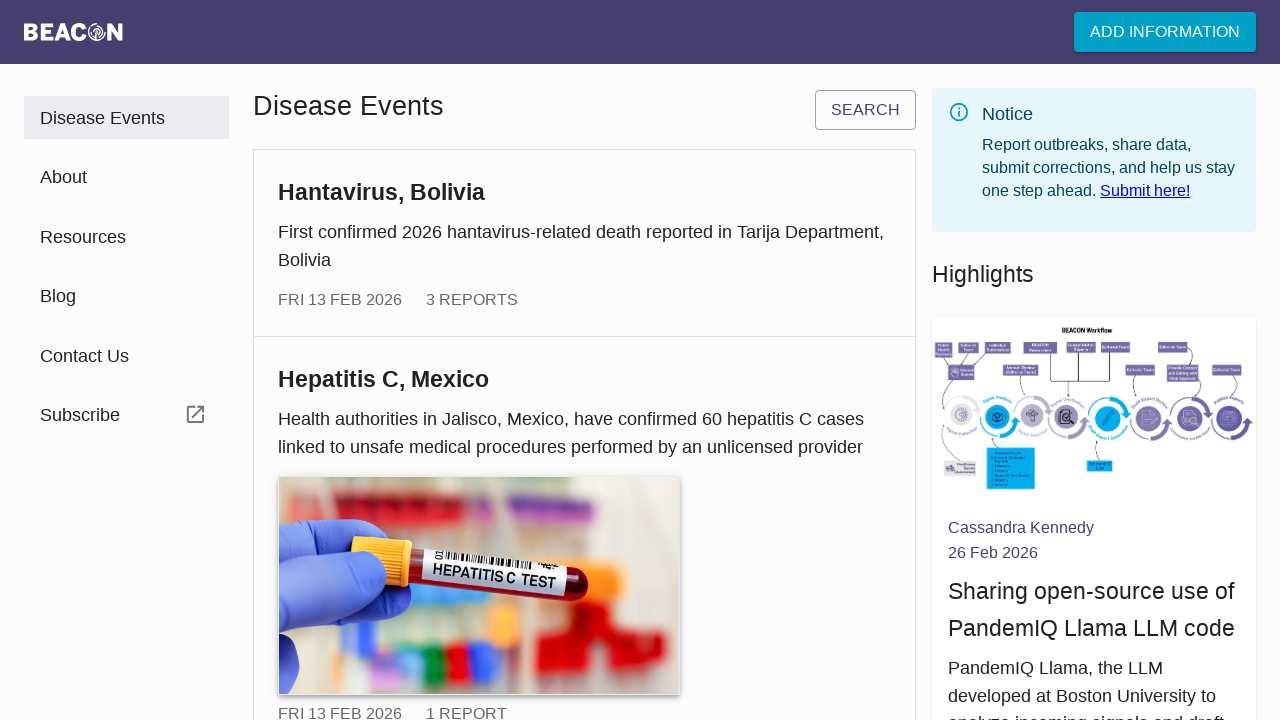

Waited 2 seconds before clicking next page button
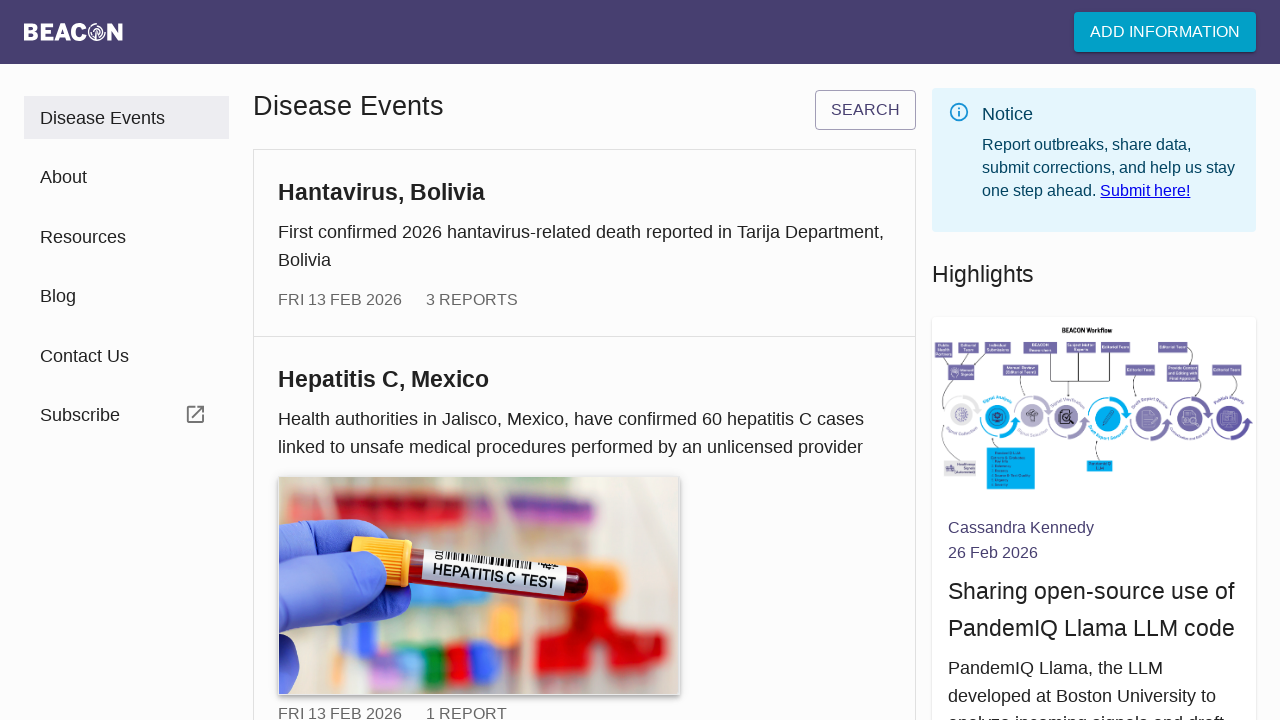

Clicked next page button to navigate to the next page
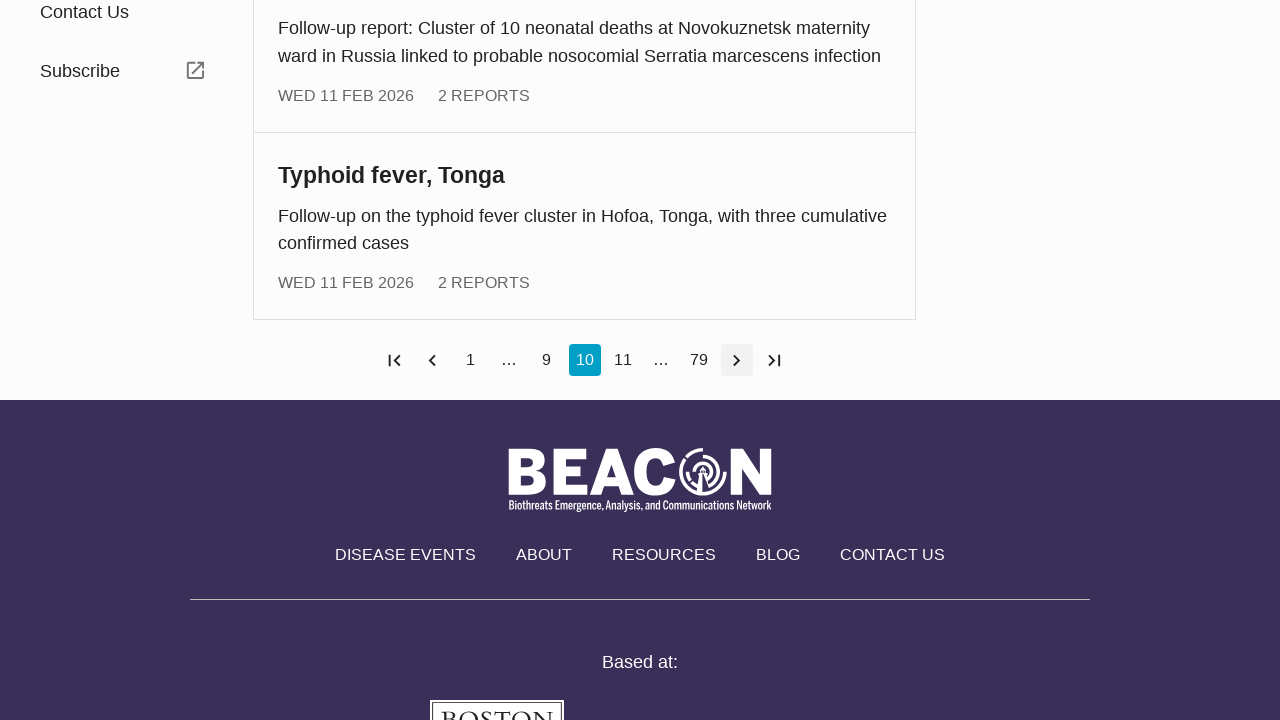

Waited 2 seconds for page transition to complete
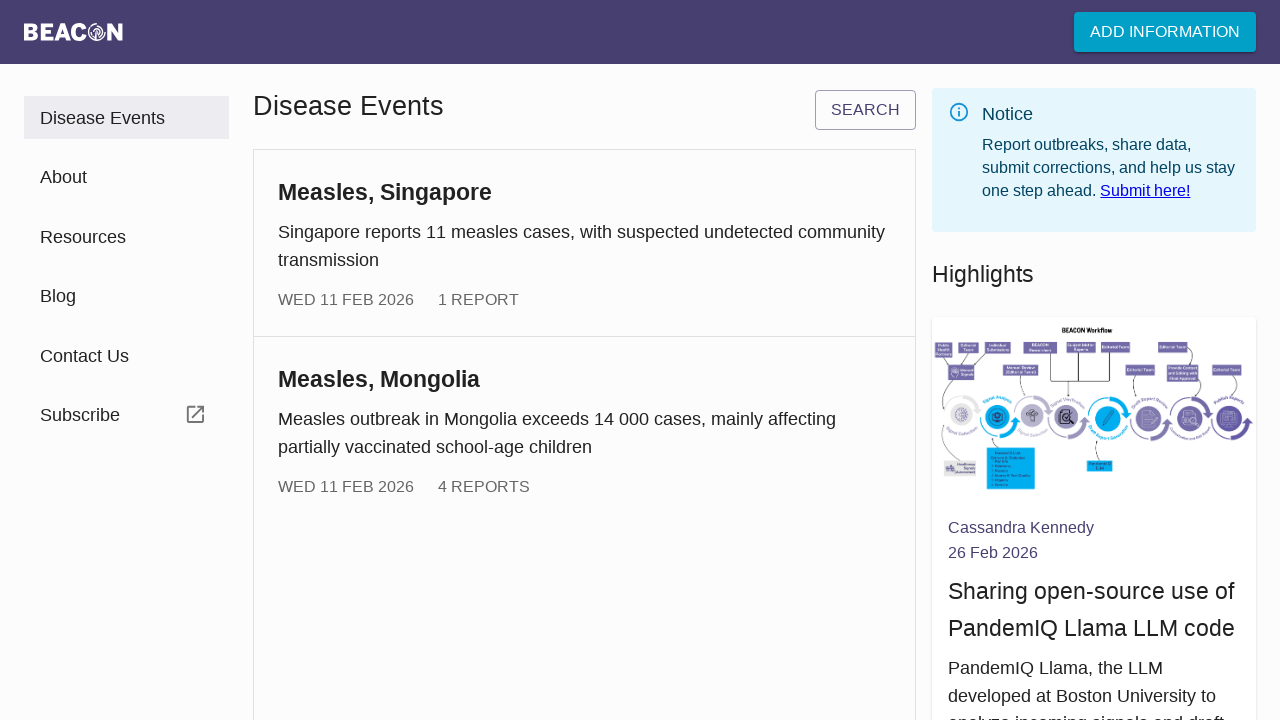

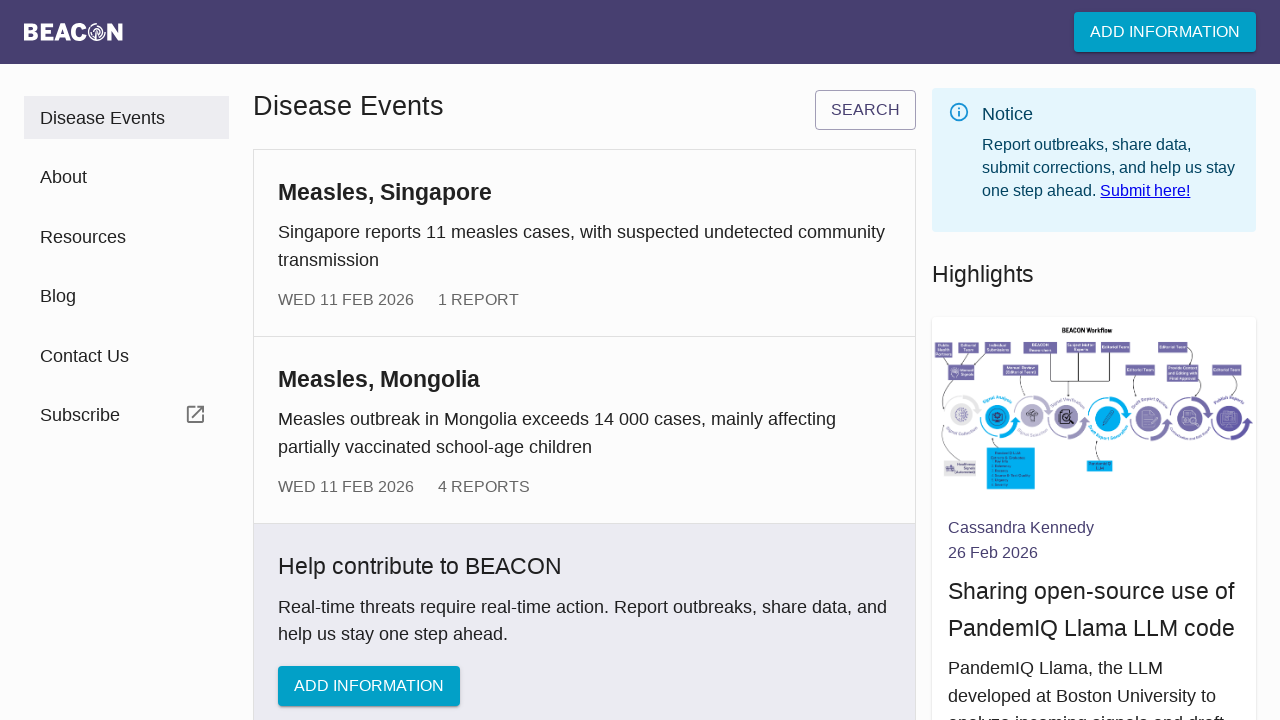